Navigates to a restaurant menu page, scrolls to load content, and clicks through each menu category tab to verify menu items are displayed correctly.

Starting URL: https://www.kachigudajunction.ca/ottawa-menu/

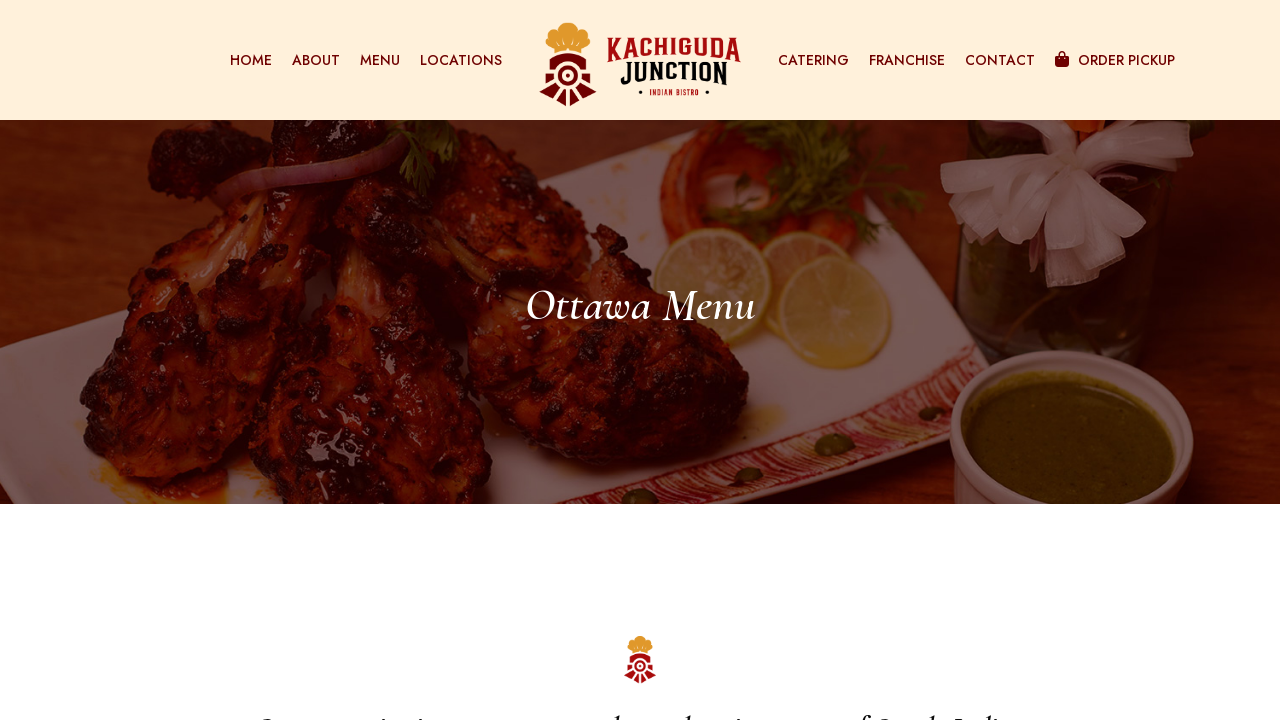

Scrolled to bottom of page to load lazy content
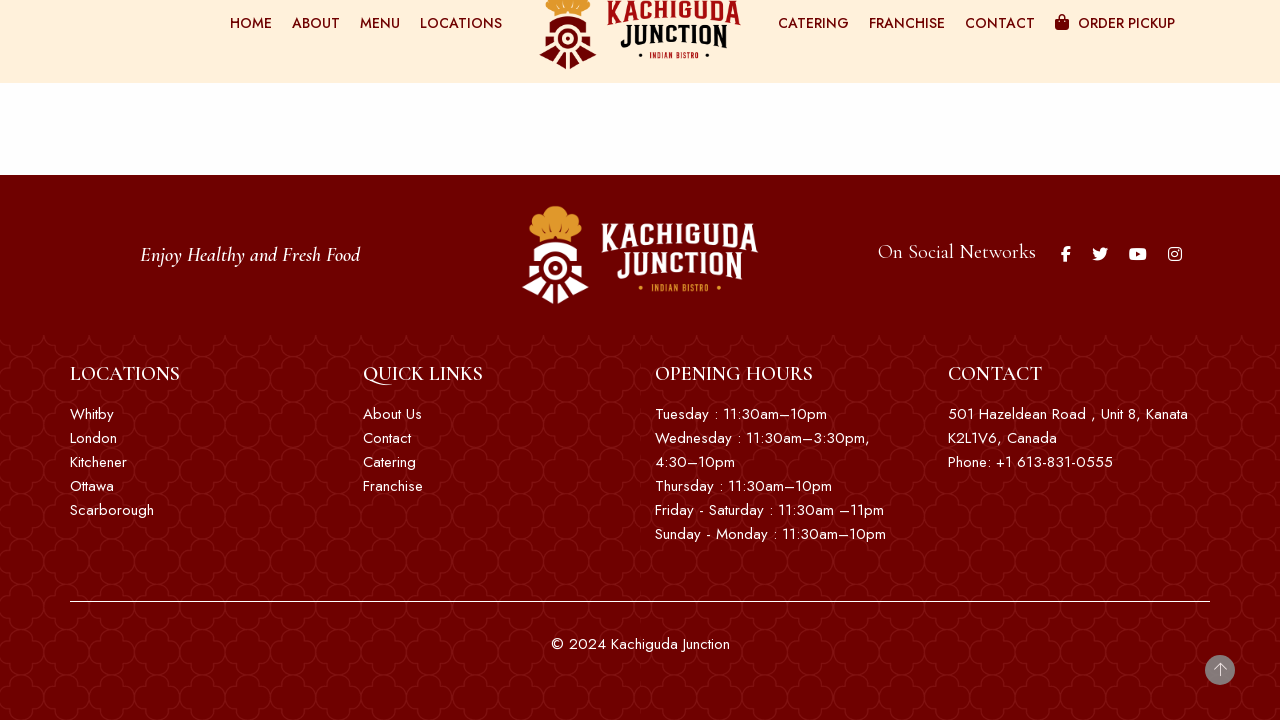

Waited 2 seconds for lazy content to load
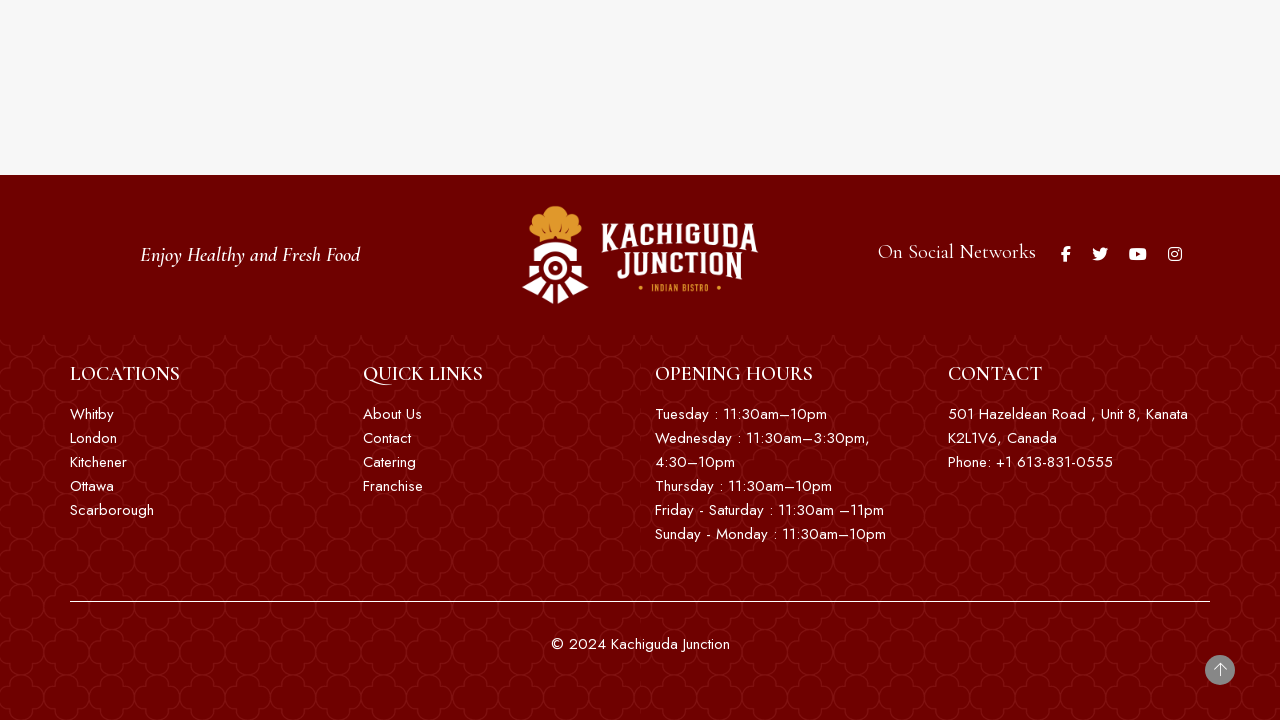

Located all menu category tab items
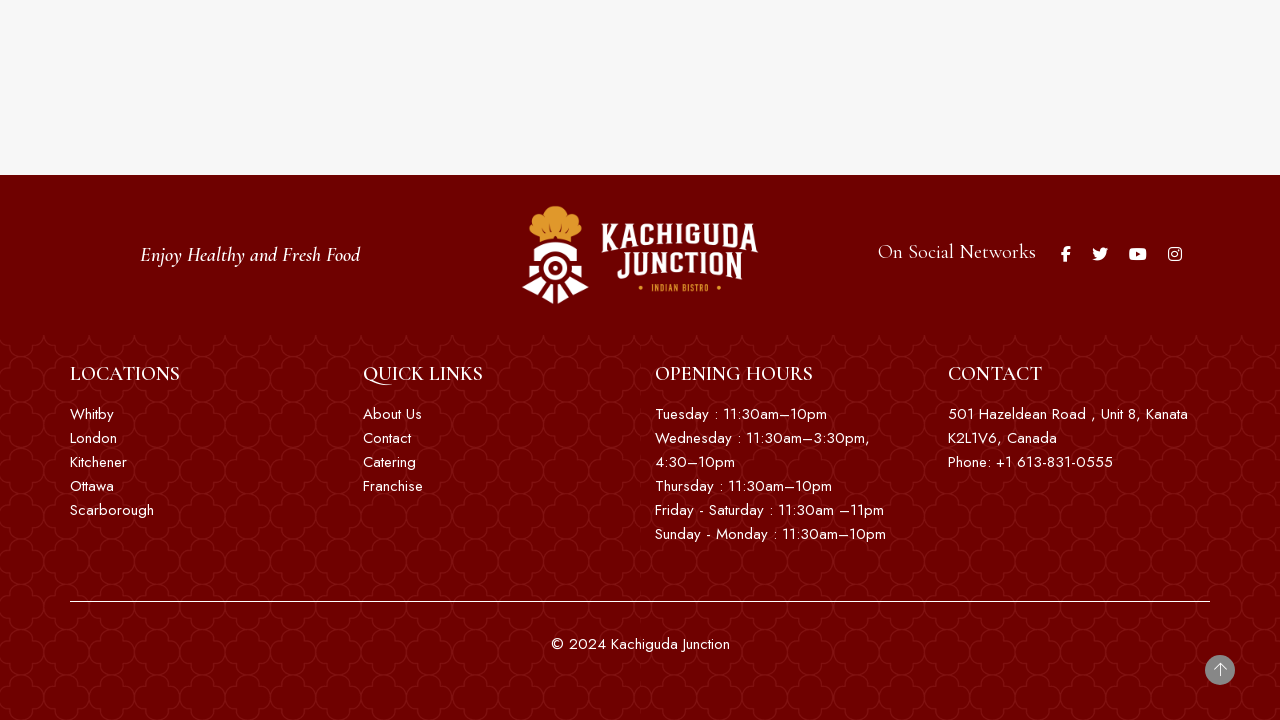

Found 13 menu category tabs
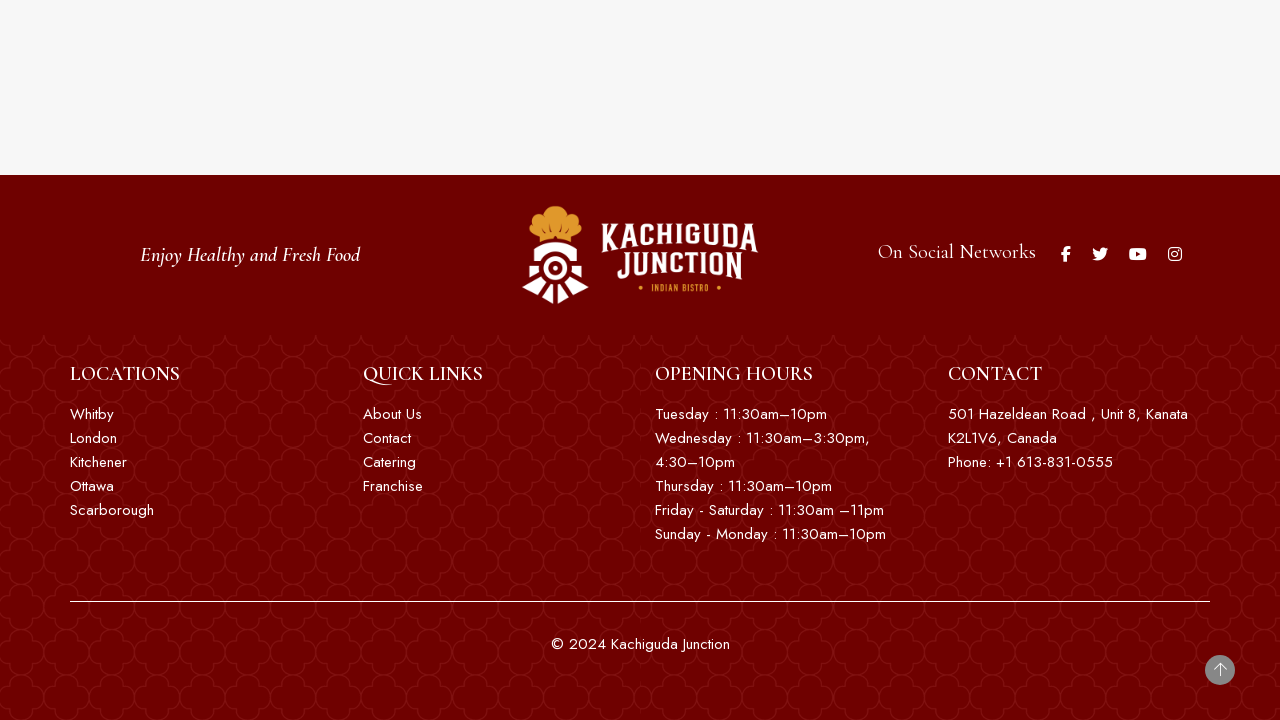

Clicked menu category tab 1 of 13 at (208, 360) on xpath=//ul[@role="tablist"]/li >> nth=0
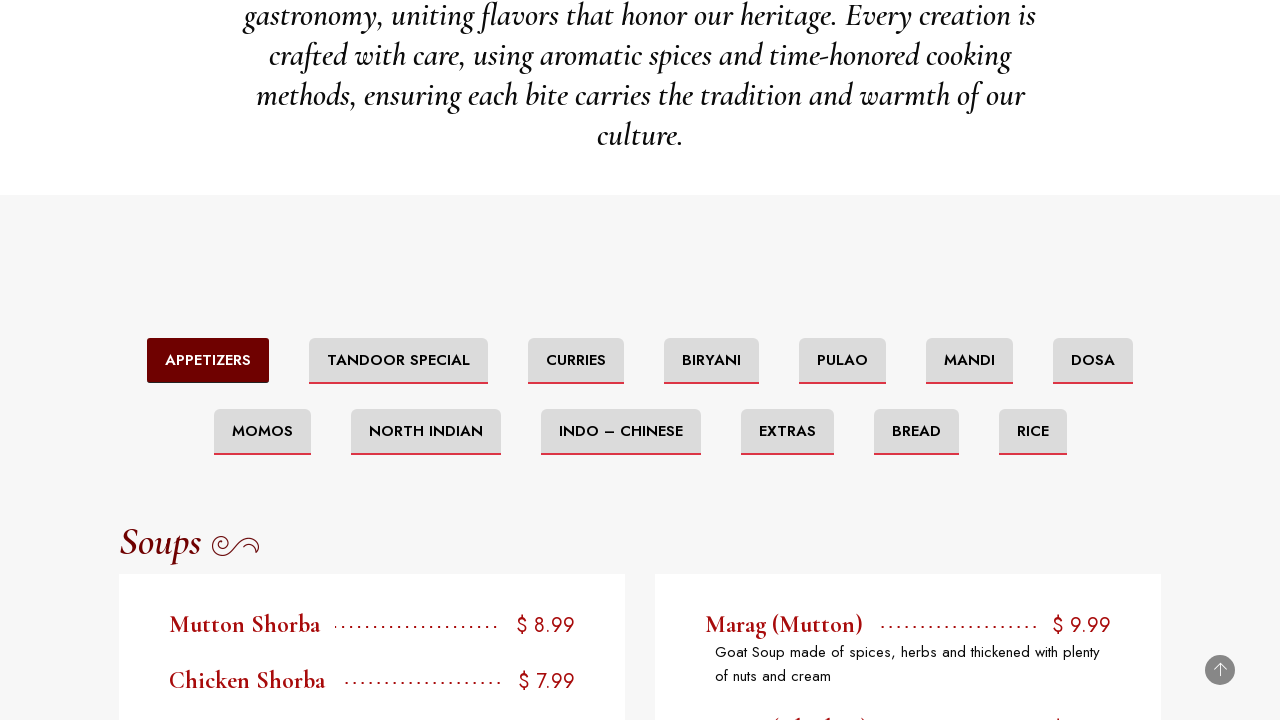

Tab 1 content loaded and is active
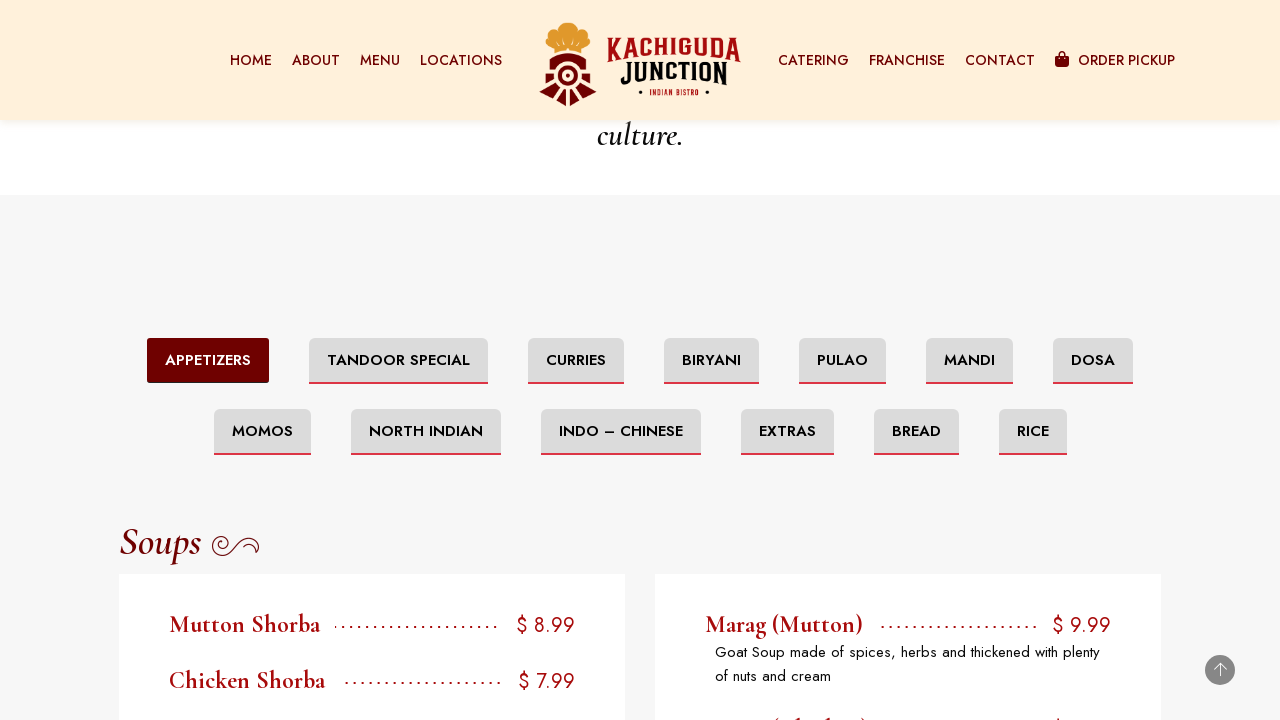

Waited 1 second for tab 1 content to render
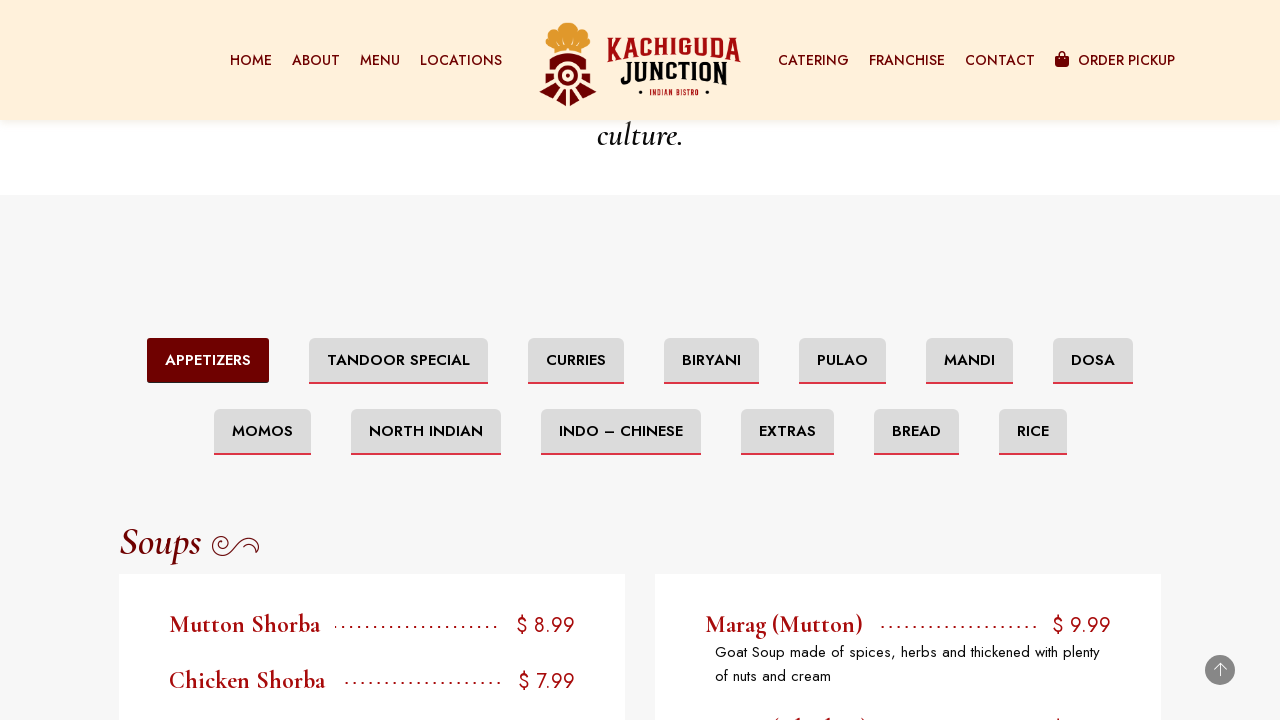

Clicked menu category tab 2 of 13 at (398, 360) on xpath=//ul[@role="tablist"]/li >> nth=1
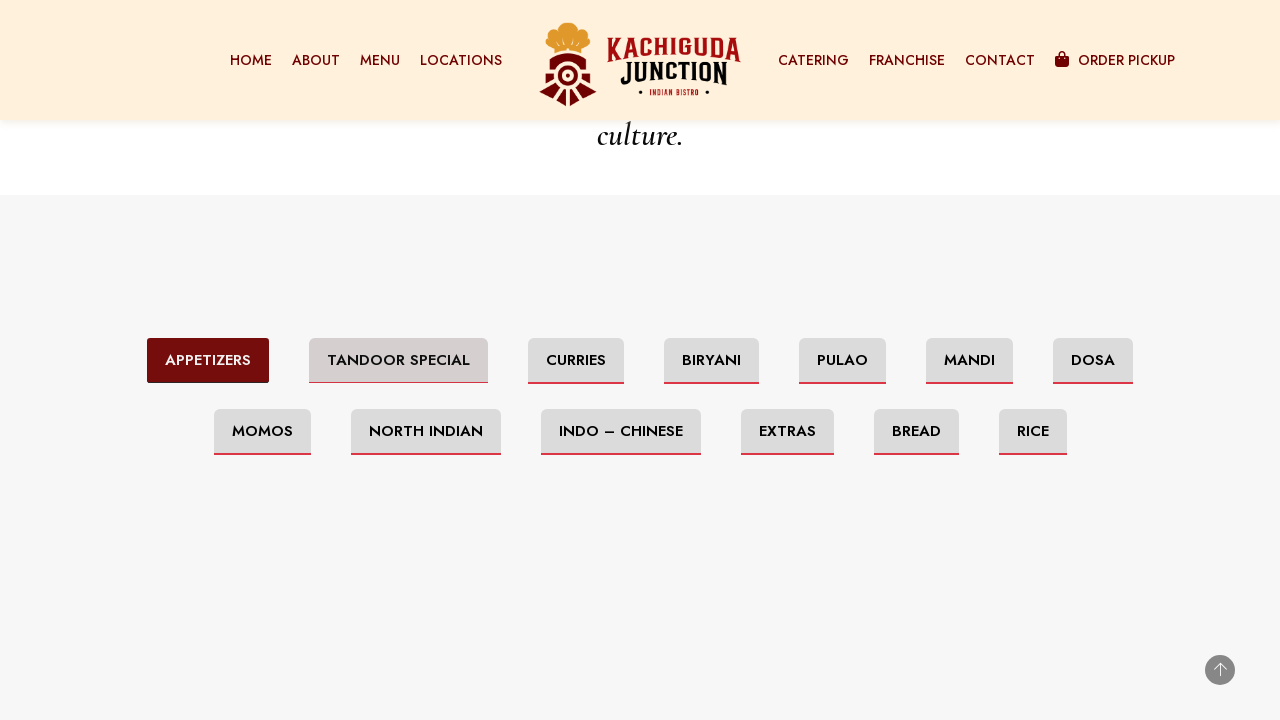

Tab 2 content loaded and is active
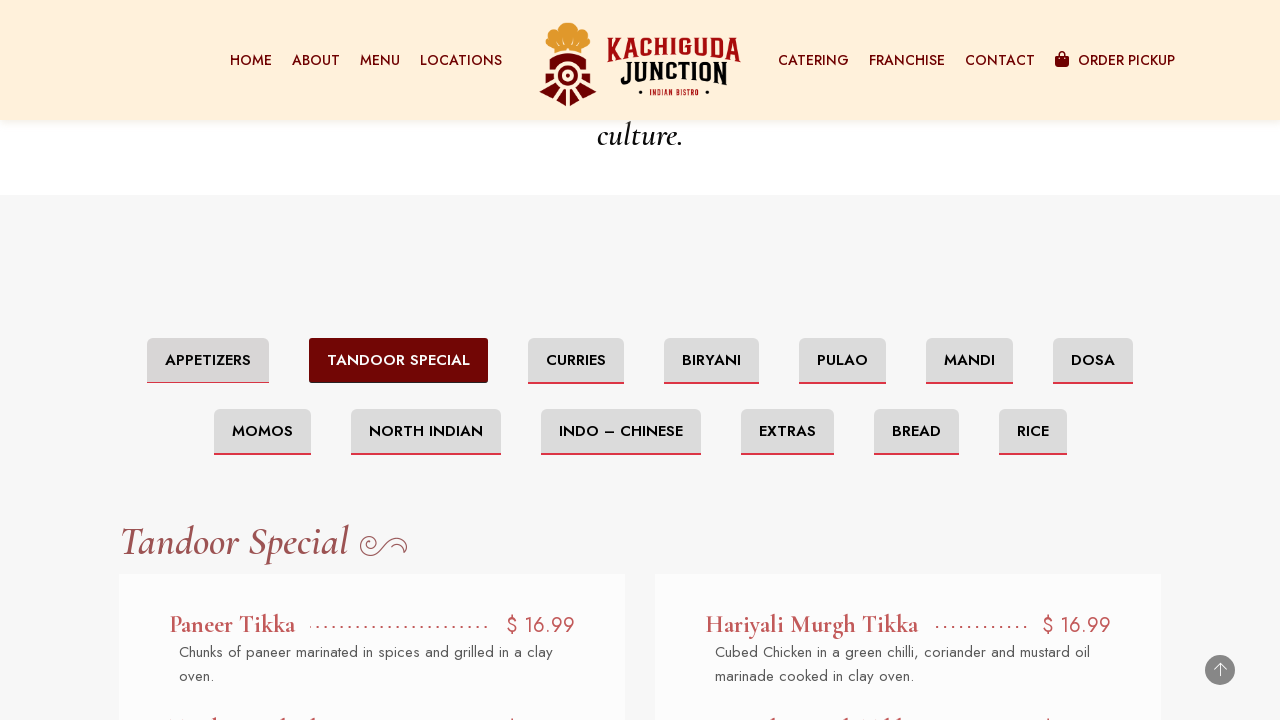

Waited 1 second for tab 2 content to render
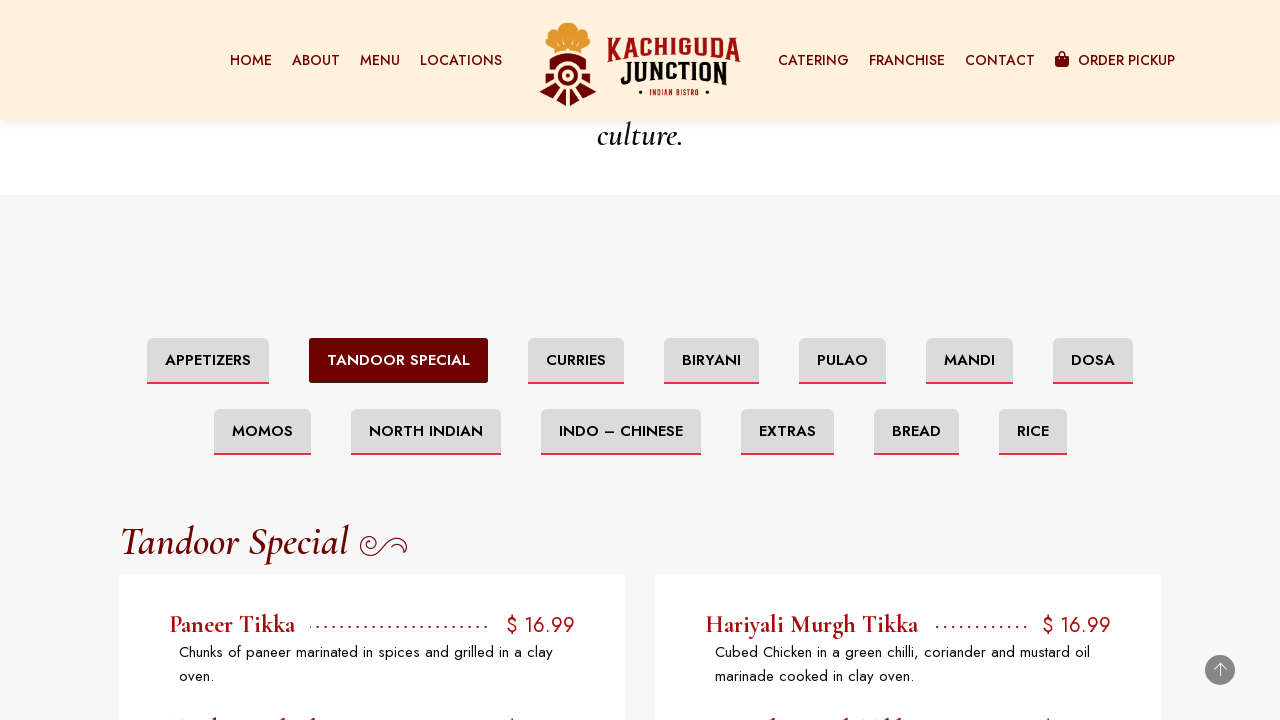

Clicked menu category tab 3 of 13 at (576, 360) on xpath=//ul[@role="tablist"]/li >> nth=2
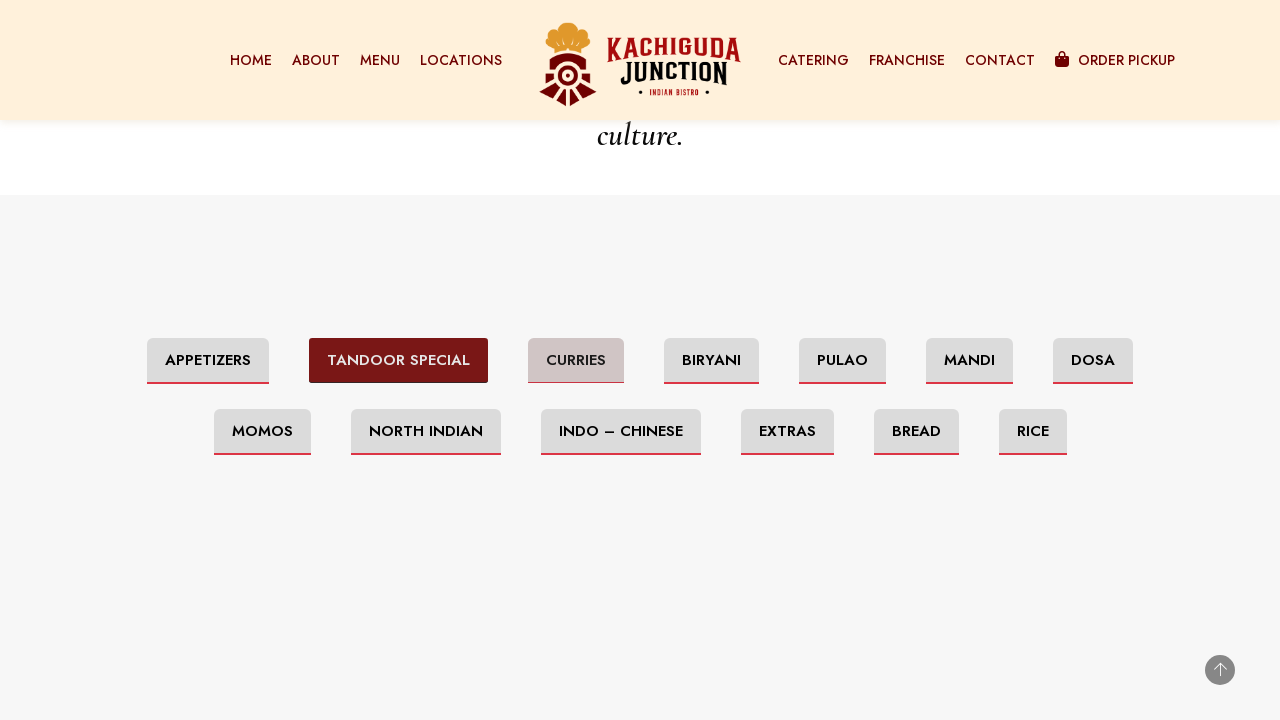

Tab 3 content loaded and is active
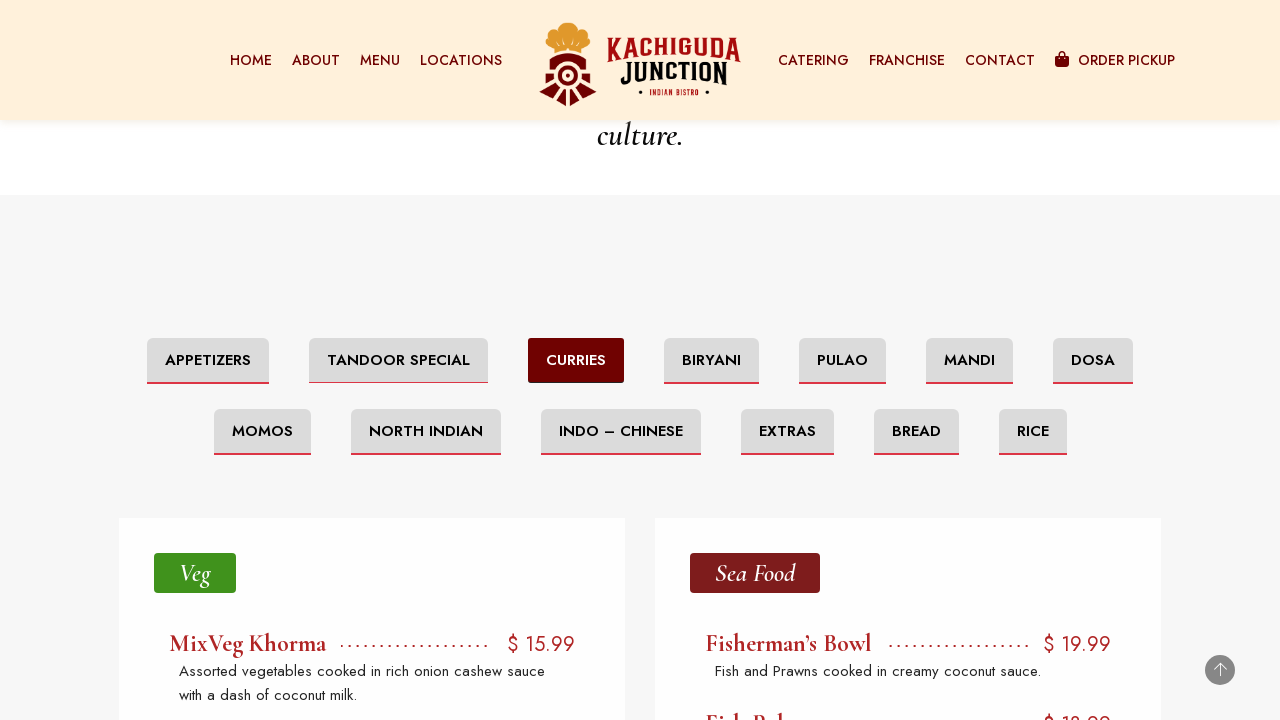

Waited 1 second for tab 3 content to render
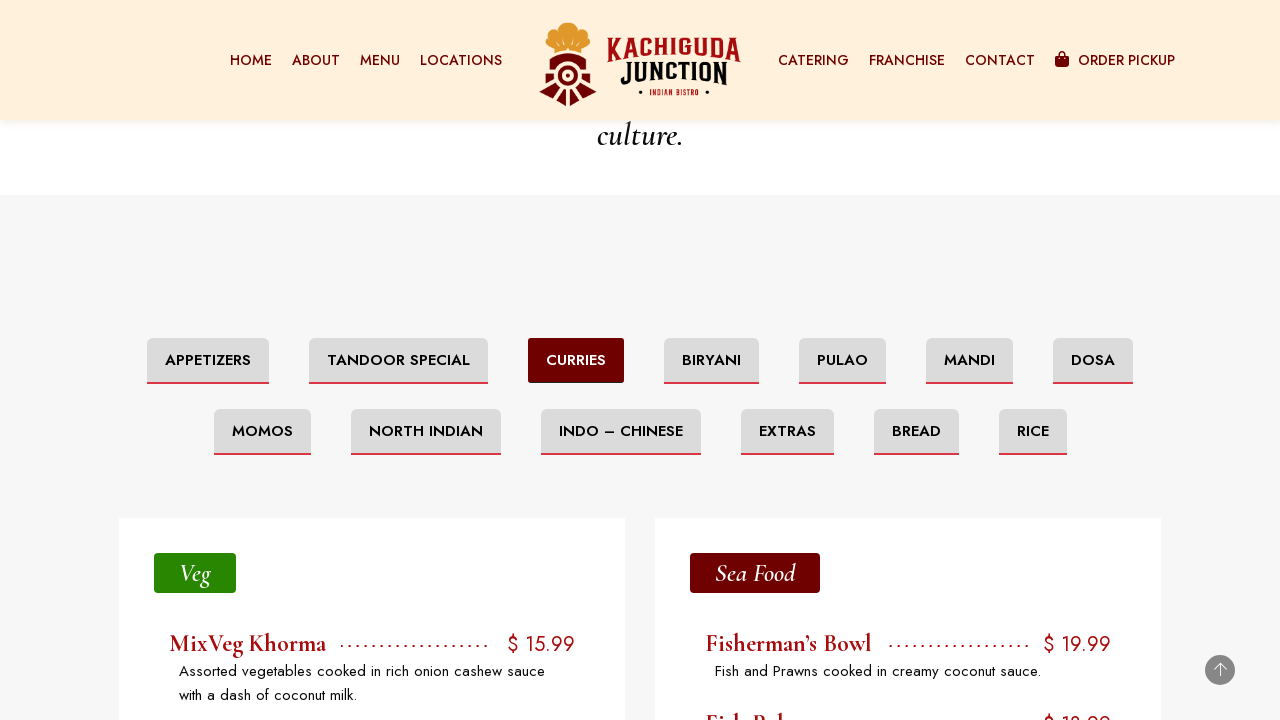

Clicked menu category tab 4 of 13 at (712, 360) on xpath=//ul[@role="tablist"]/li >> nth=3
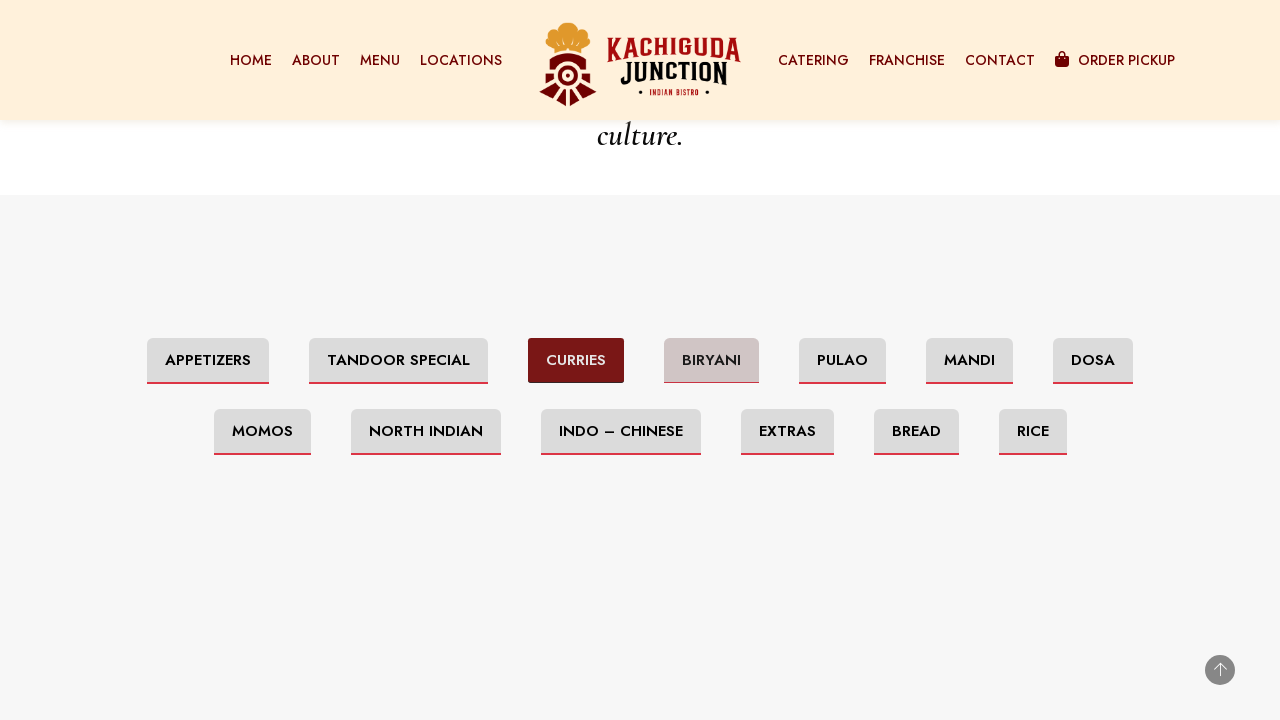

Tab 4 content loaded and is active
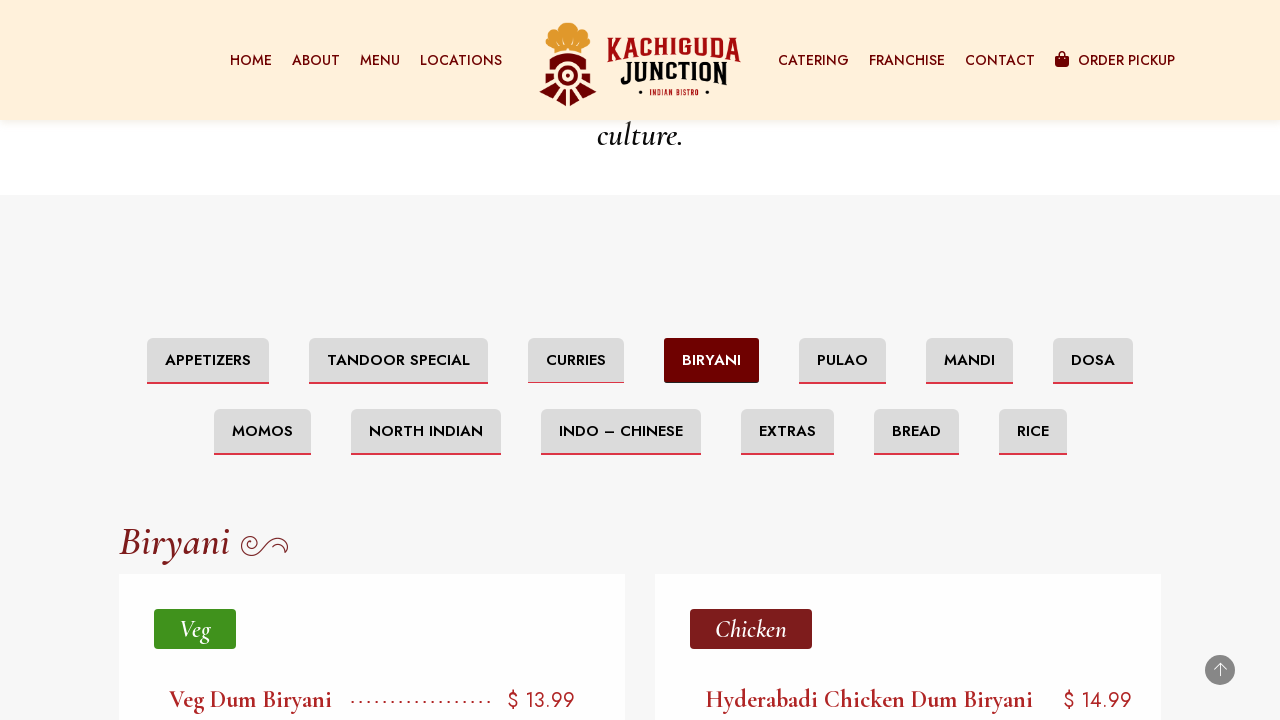

Waited 1 second for tab 4 content to render
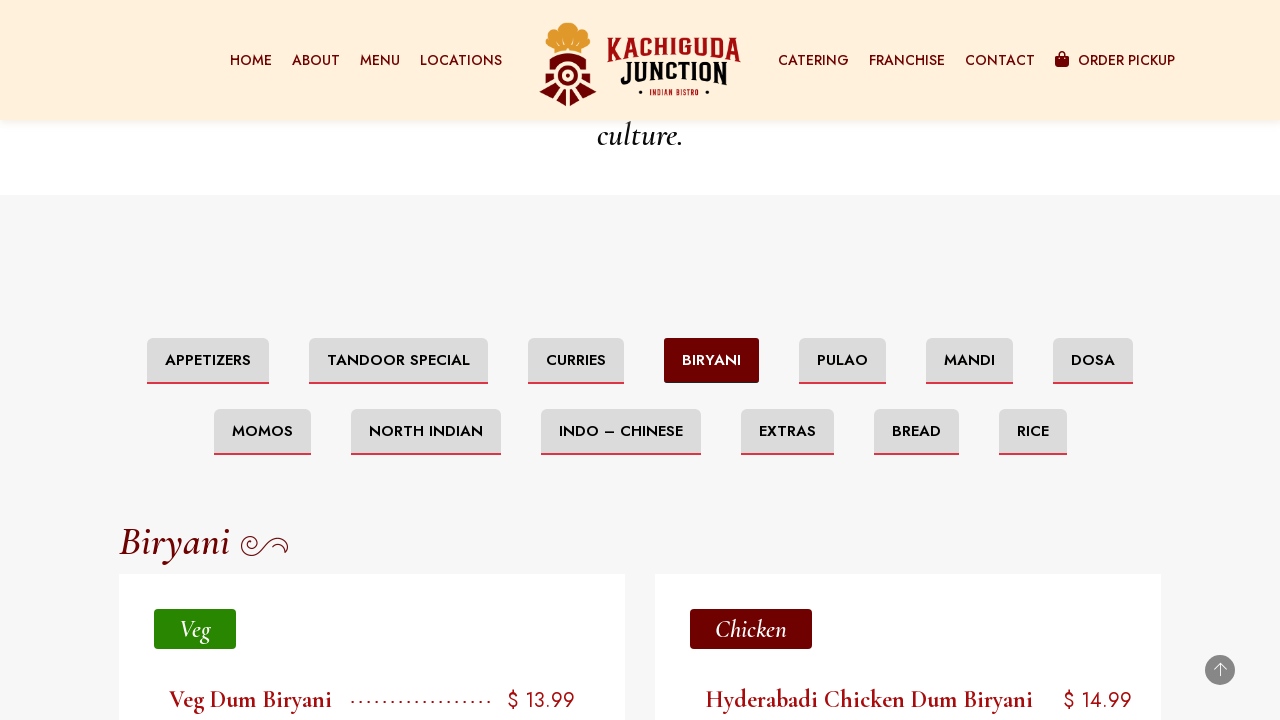

Clicked menu category tab 5 of 13 at (842, 360) on xpath=//ul[@role="tablist"]/li >> nth=4
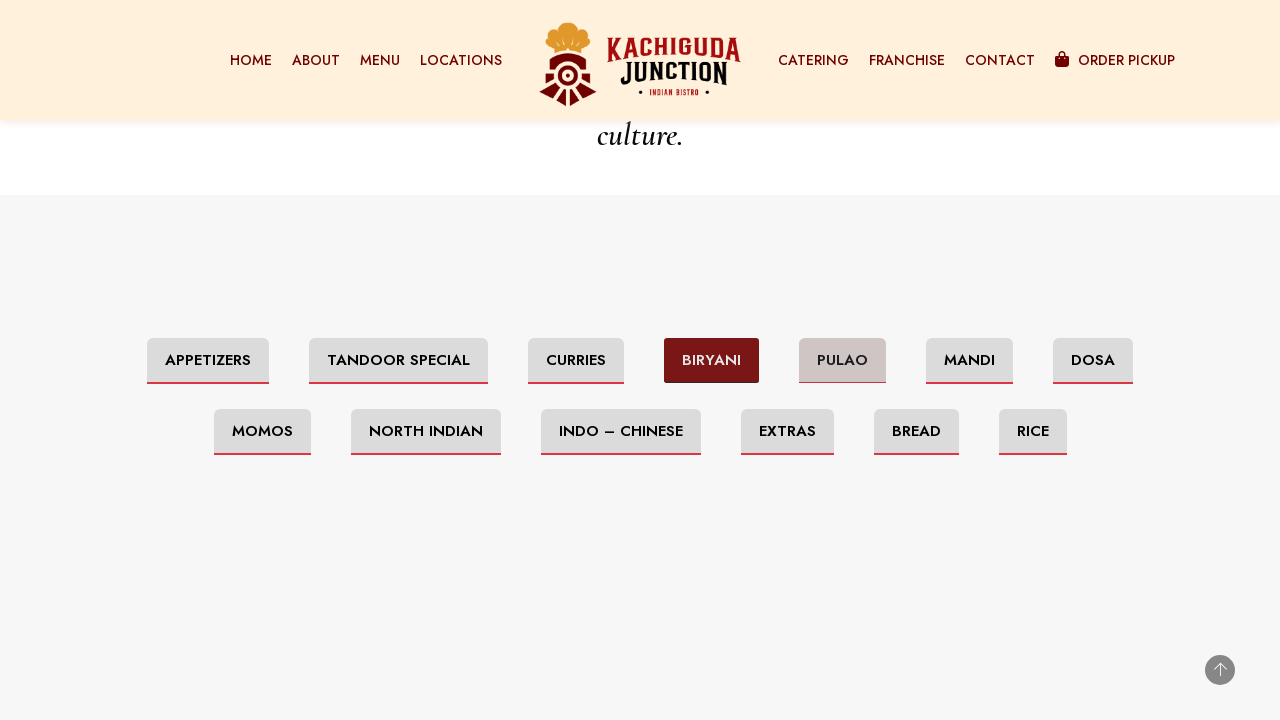

Tab 5 content loaded and is active
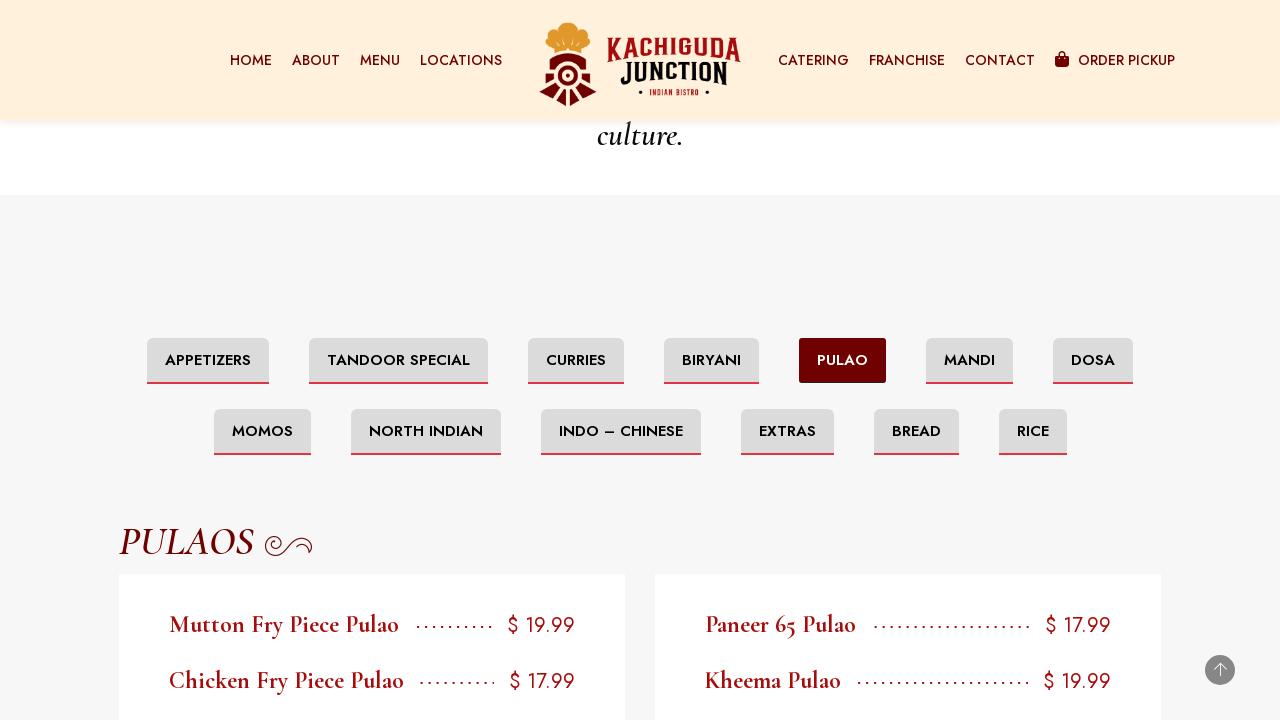

Waited 1 second for tab 5 content to render
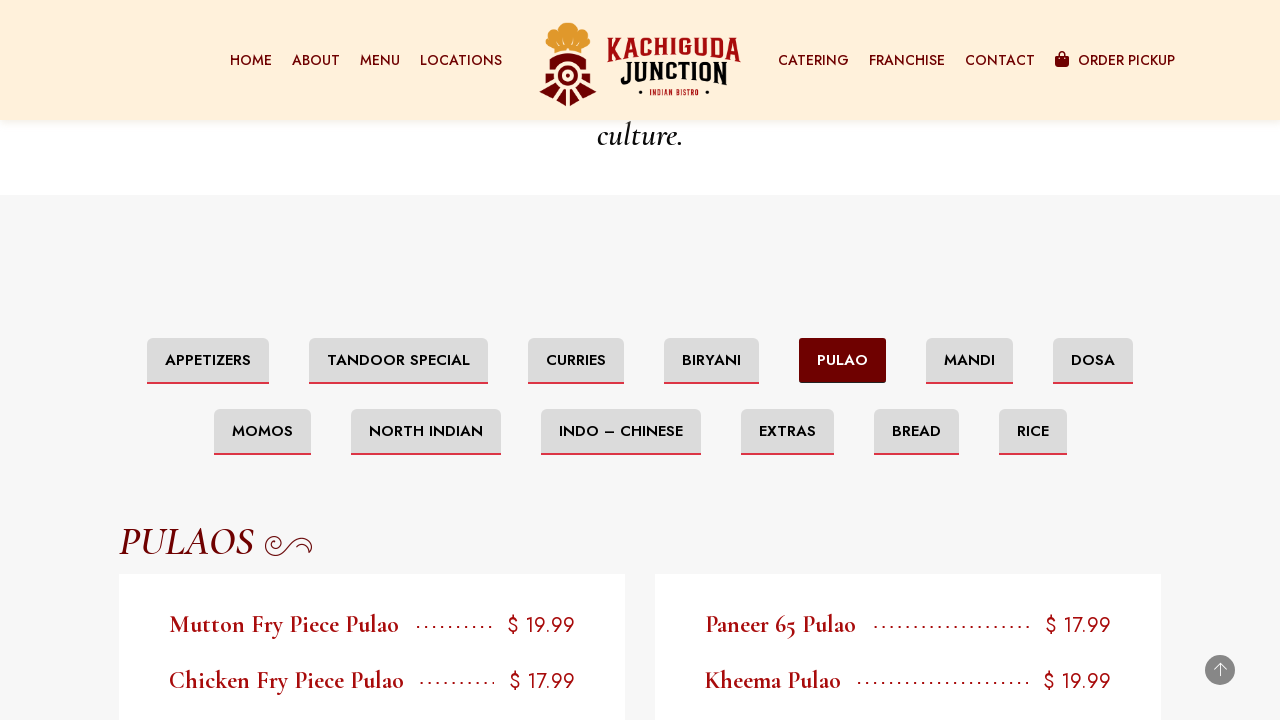

Clicked menu category tab 6 of 13 at (970, 360) on xpath=//ul[@role="tablist"]/li >> nth=5
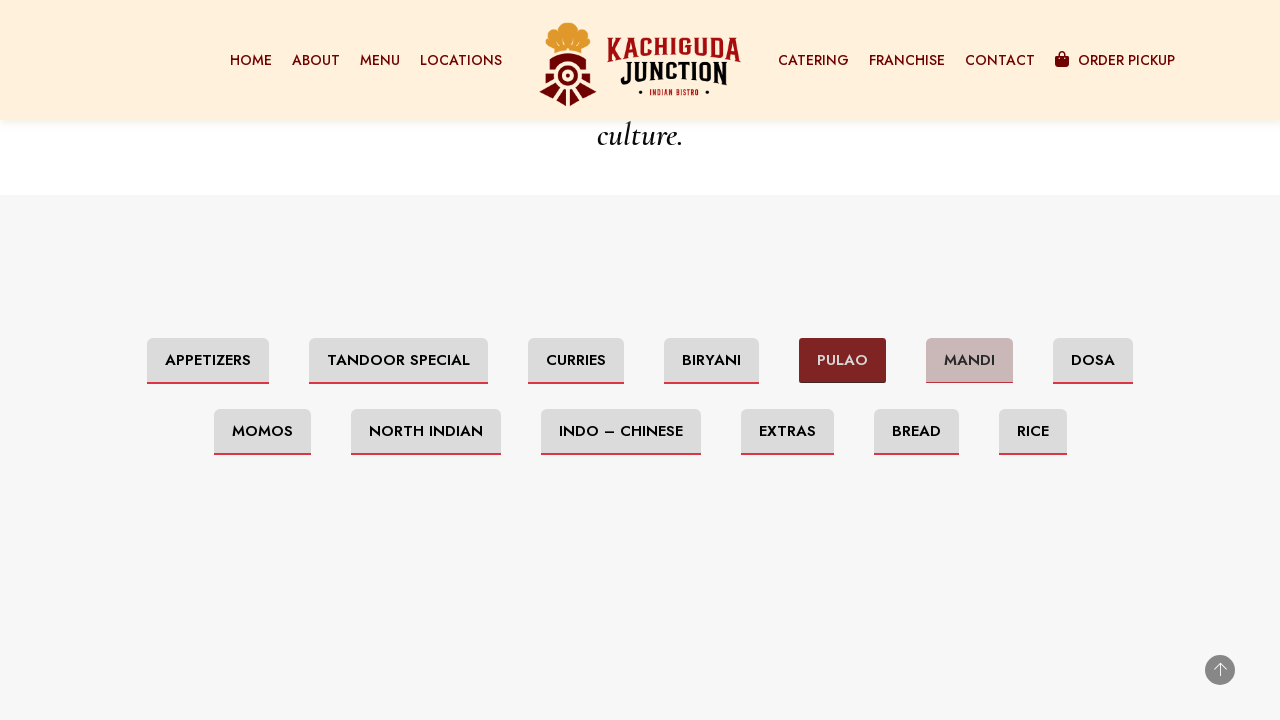

Tab 6 content loaded and is active
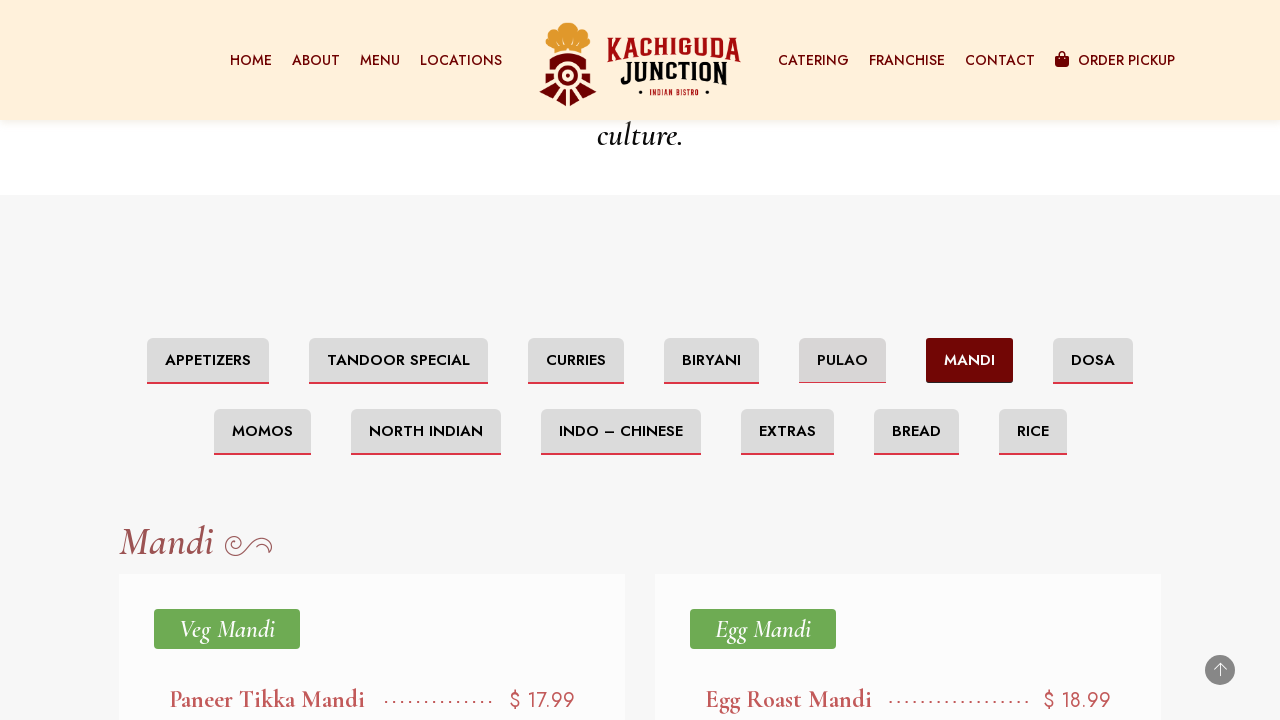

Waited 1 second for tab 6 content to render
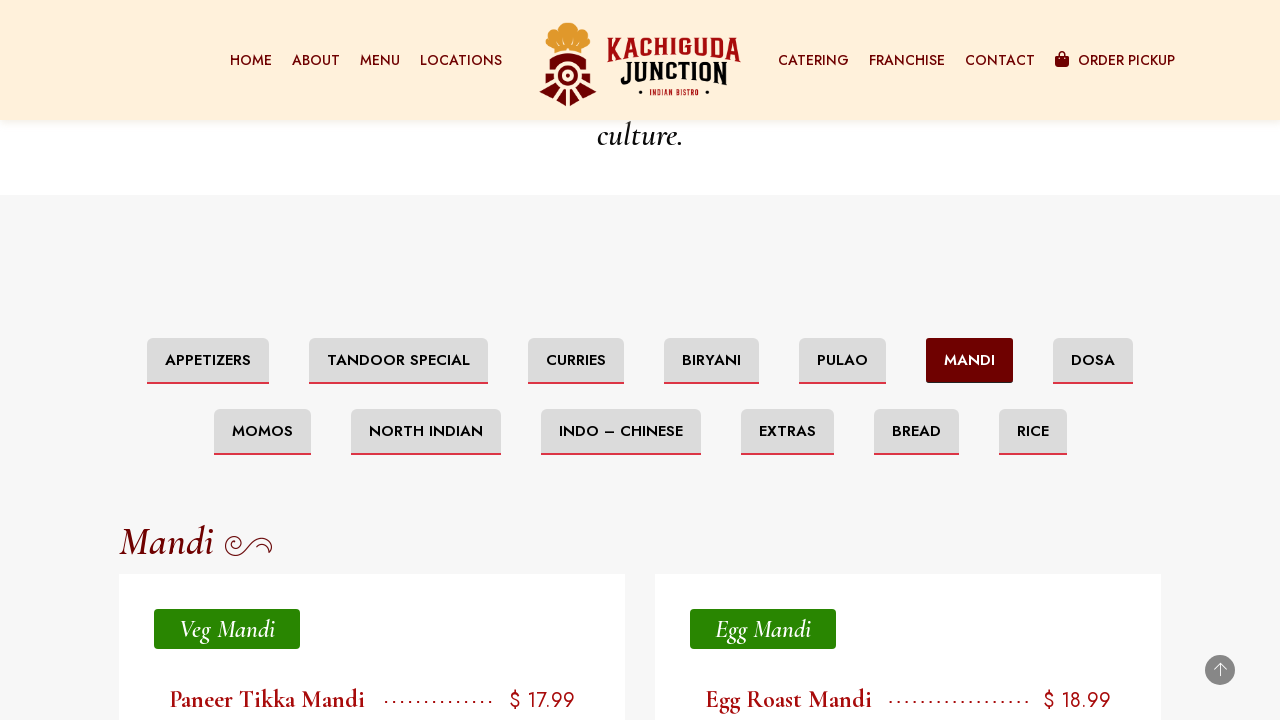

Clicked menu category tab 7 of 13 at (1093, 360) on xpath=//ul[@role="tablist"]/li >> nth=6
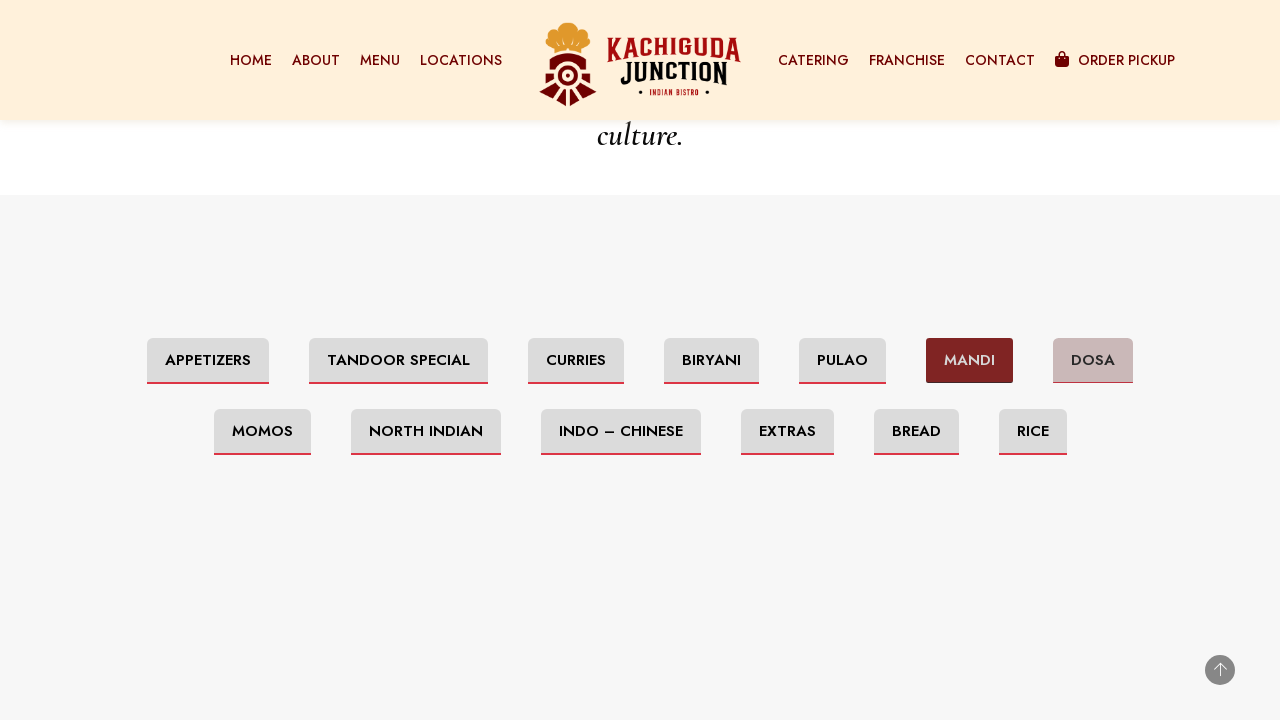

Tab 7 content loaded and is active
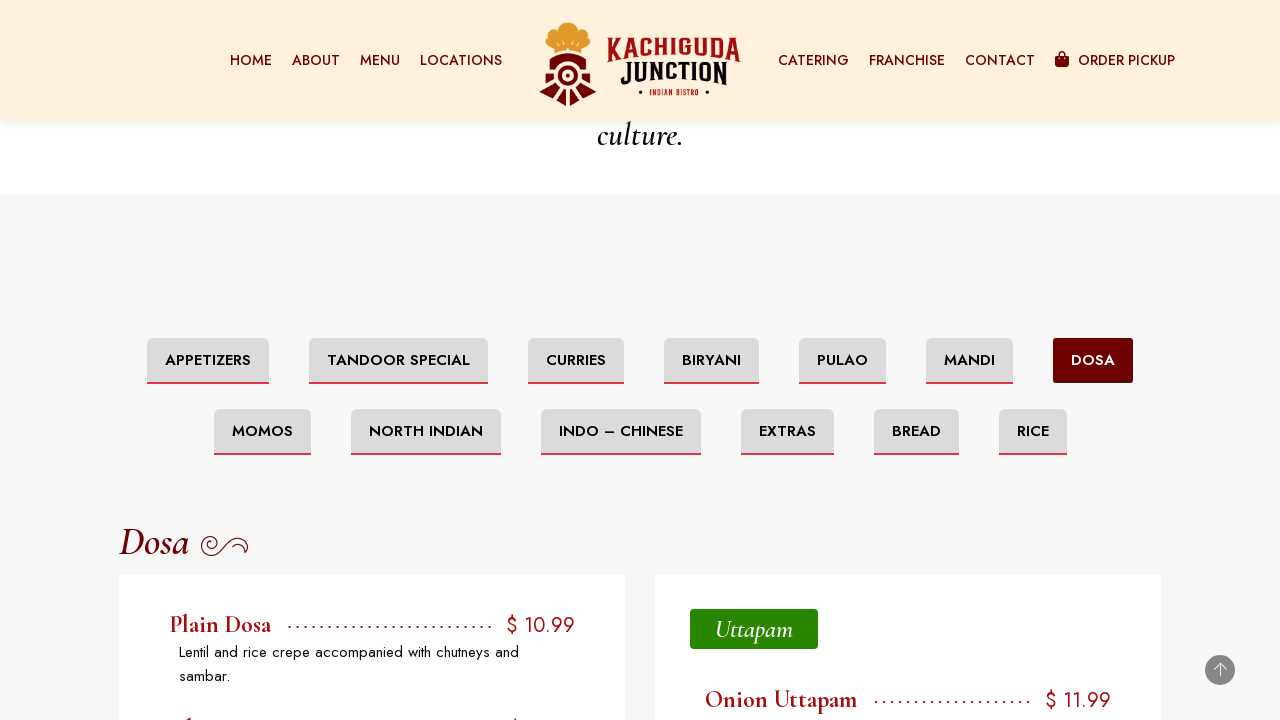

Waited 1 second for tab 7 content to render
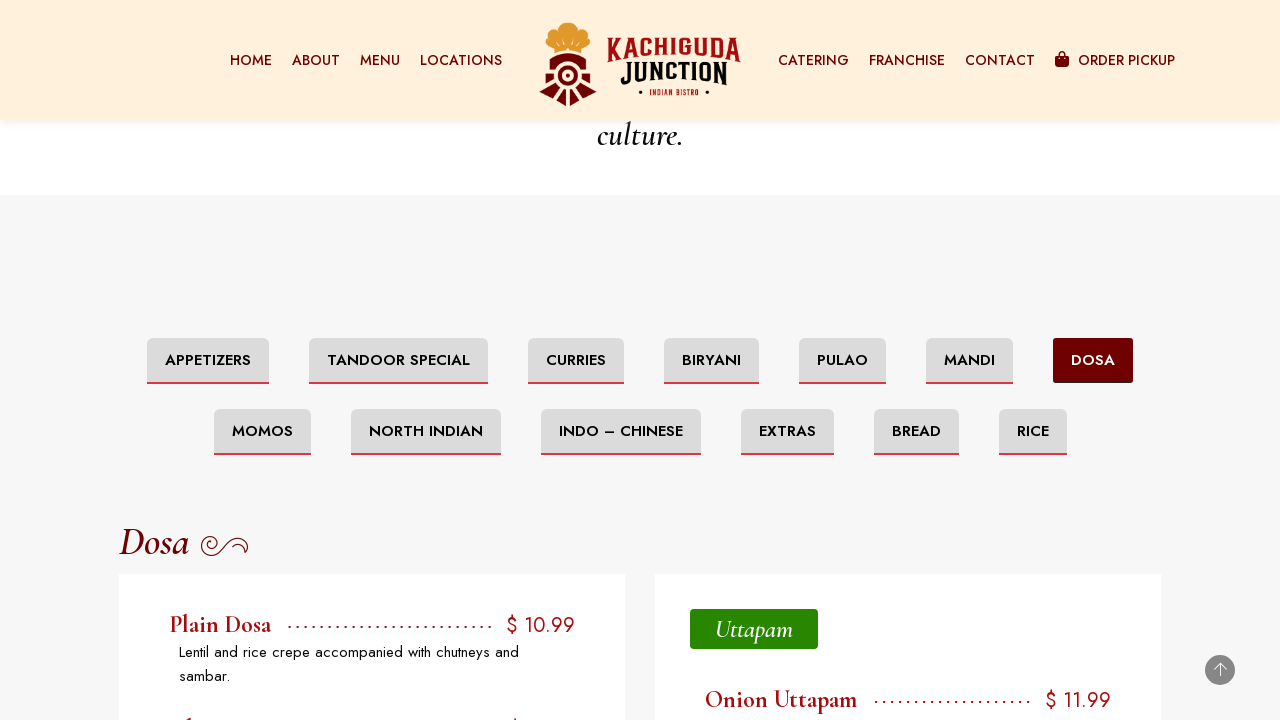

Clicked menu category tab 8 of 13 at (262, 432) on xpath=//ul[@role="tablist"]/li >> nth=7
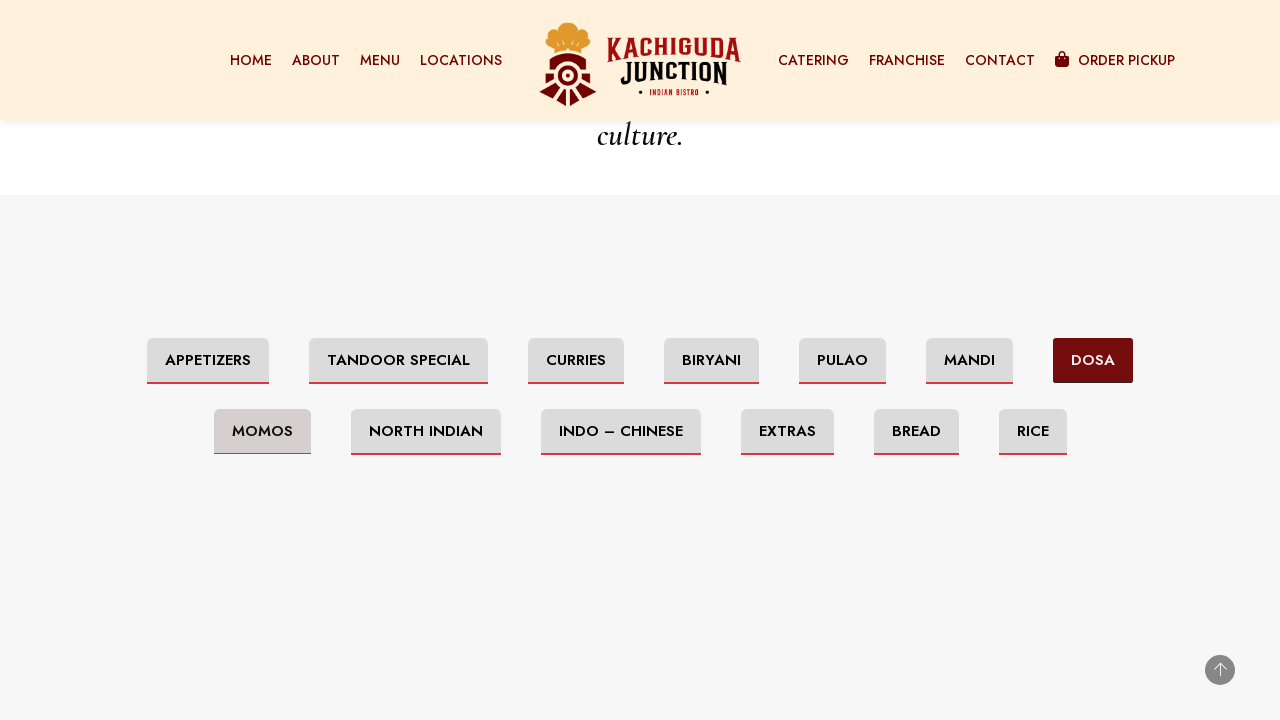

Tab 8 content loaded and is active
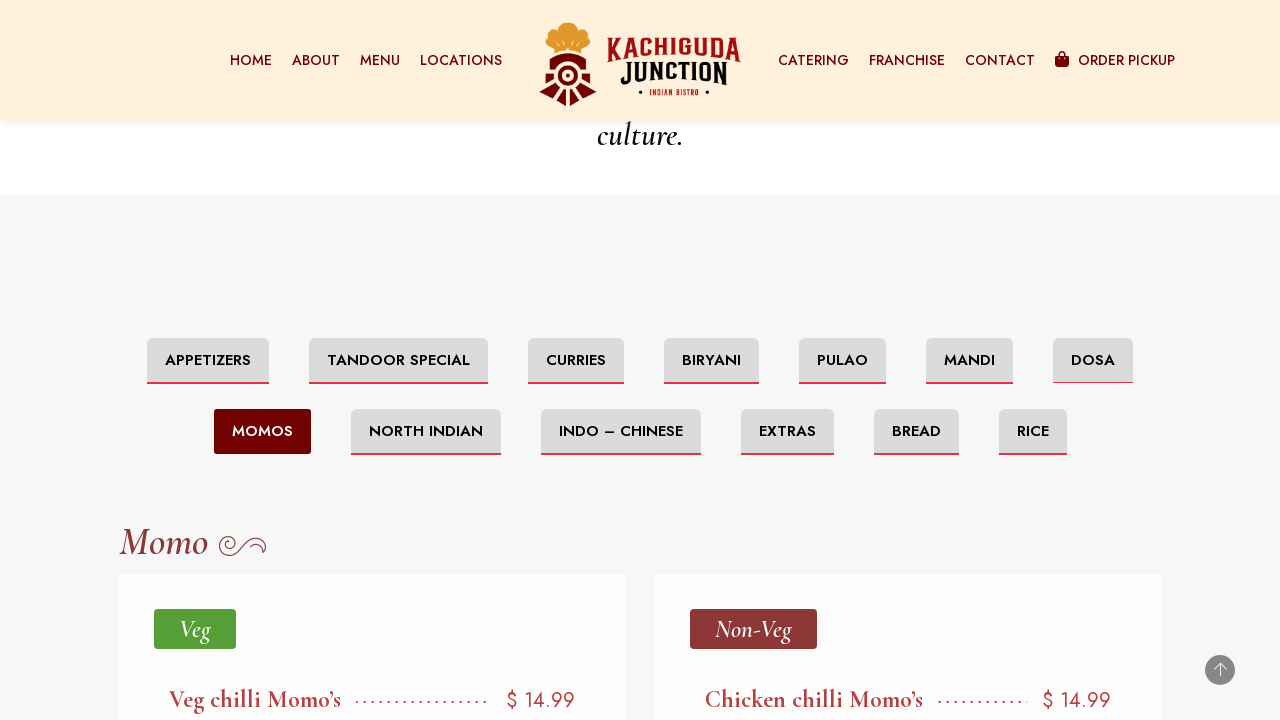

Waited 1 second for tab 8 content to render
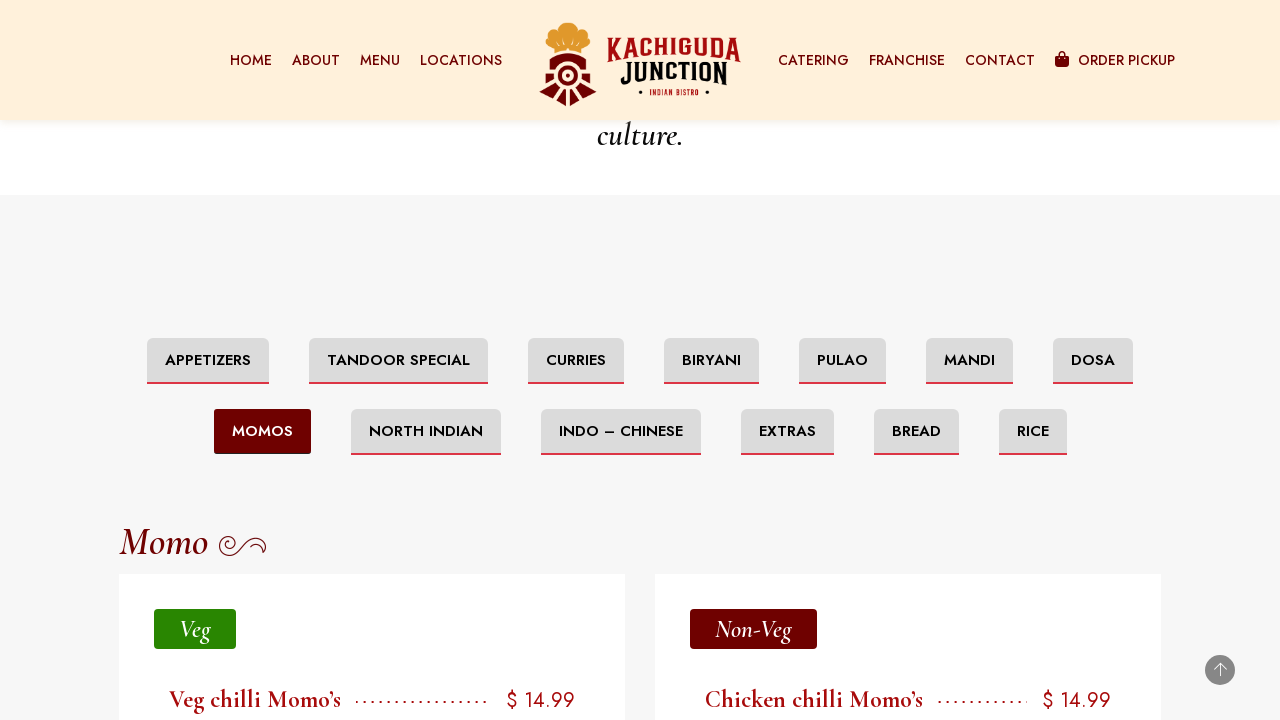

Clicked menu category tab 9 of 13 at (426, 432) on xpath=//ul[@role="tablist"]/li >> nth=8
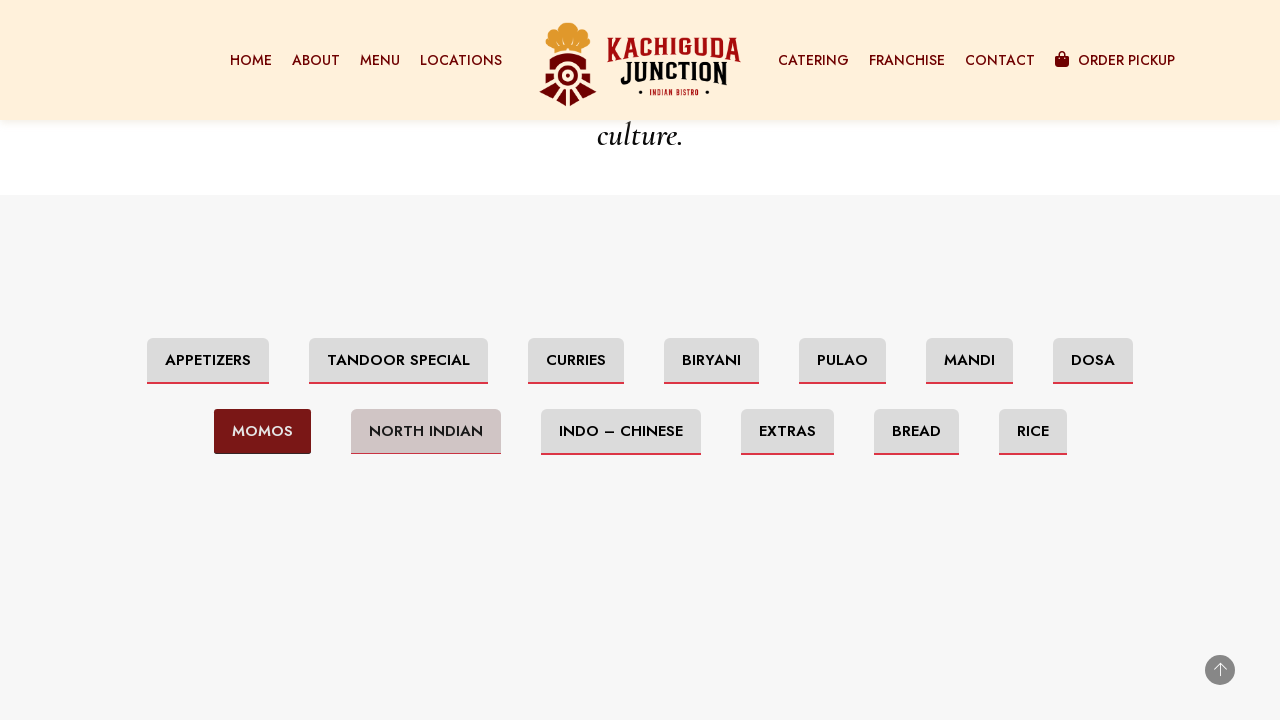

Tab 9 content loaded and is active
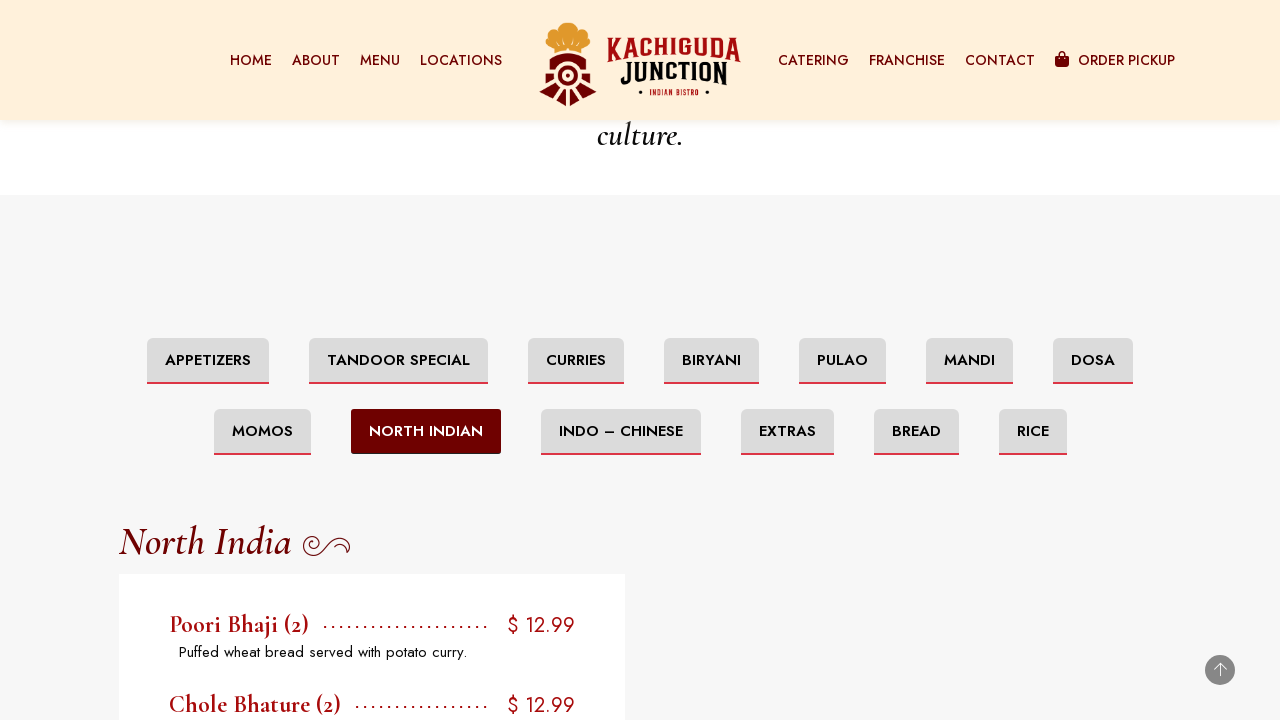

Waited 1 second for tab 9 content to render
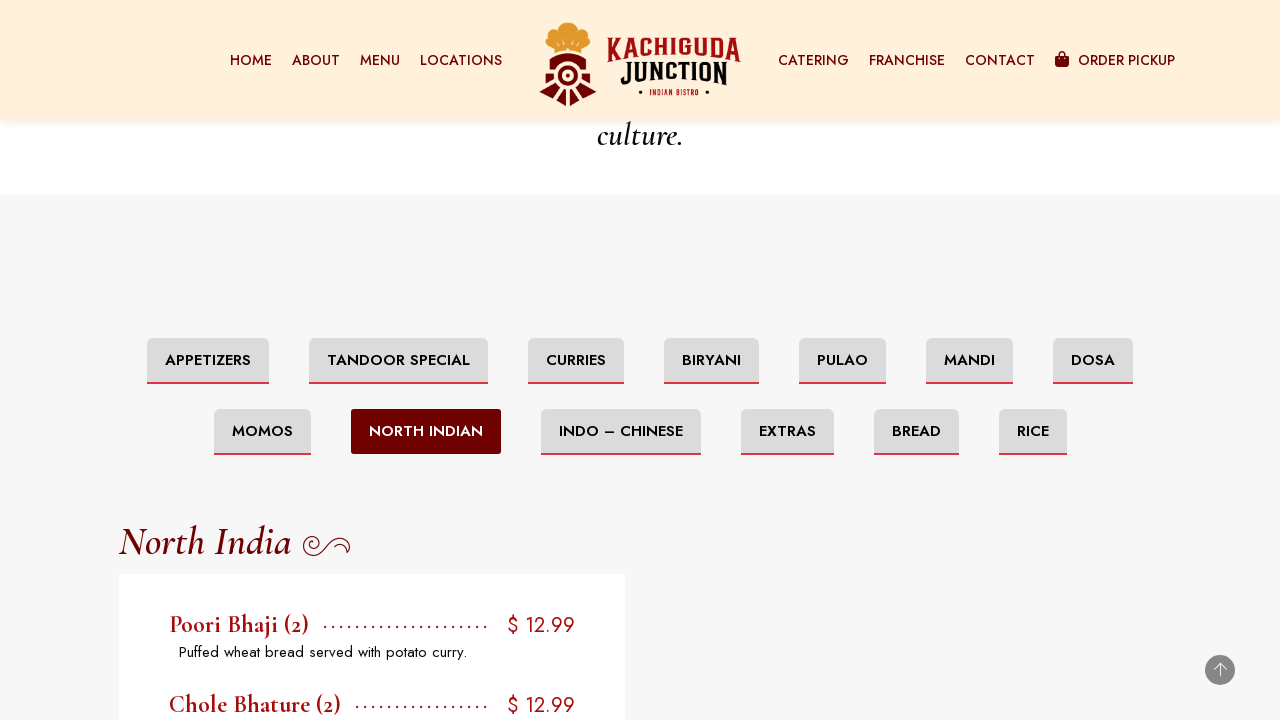

Clicked menu category tab 10 of 13 at (620, 432) on xpath=//ul[@role="tablist"]/li >> nth=9
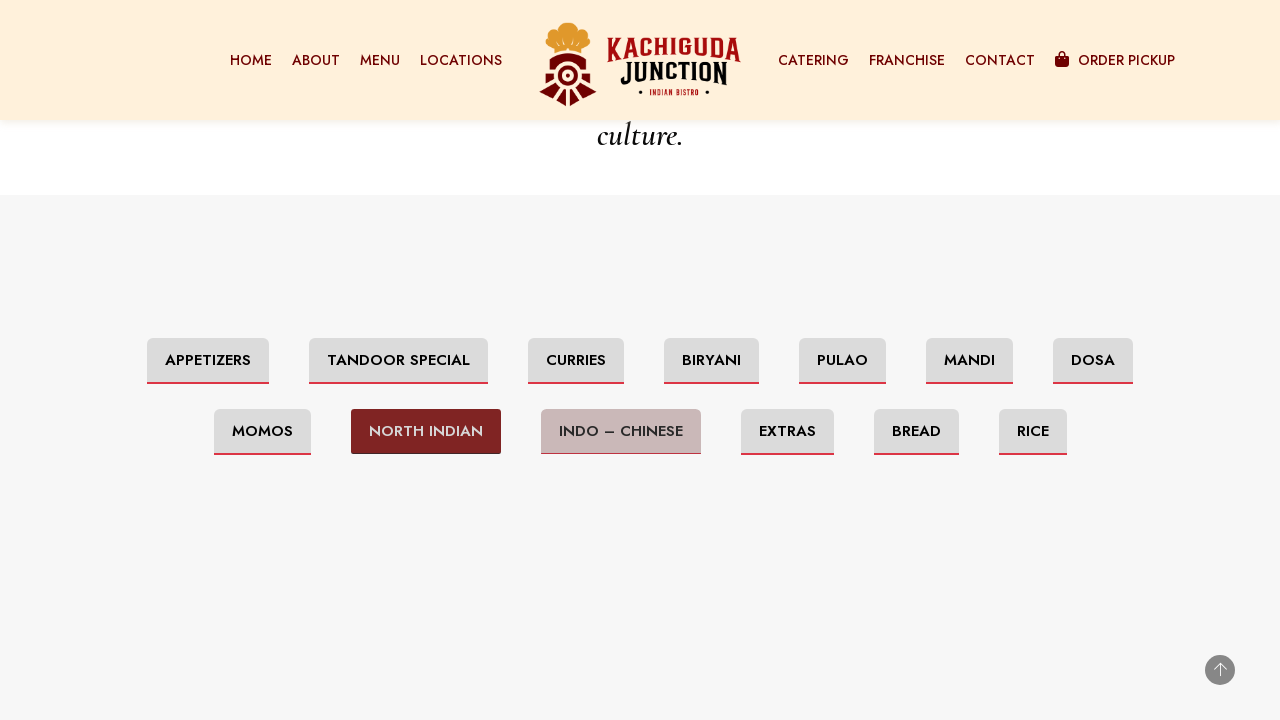

Tab 10 content loaded and is active
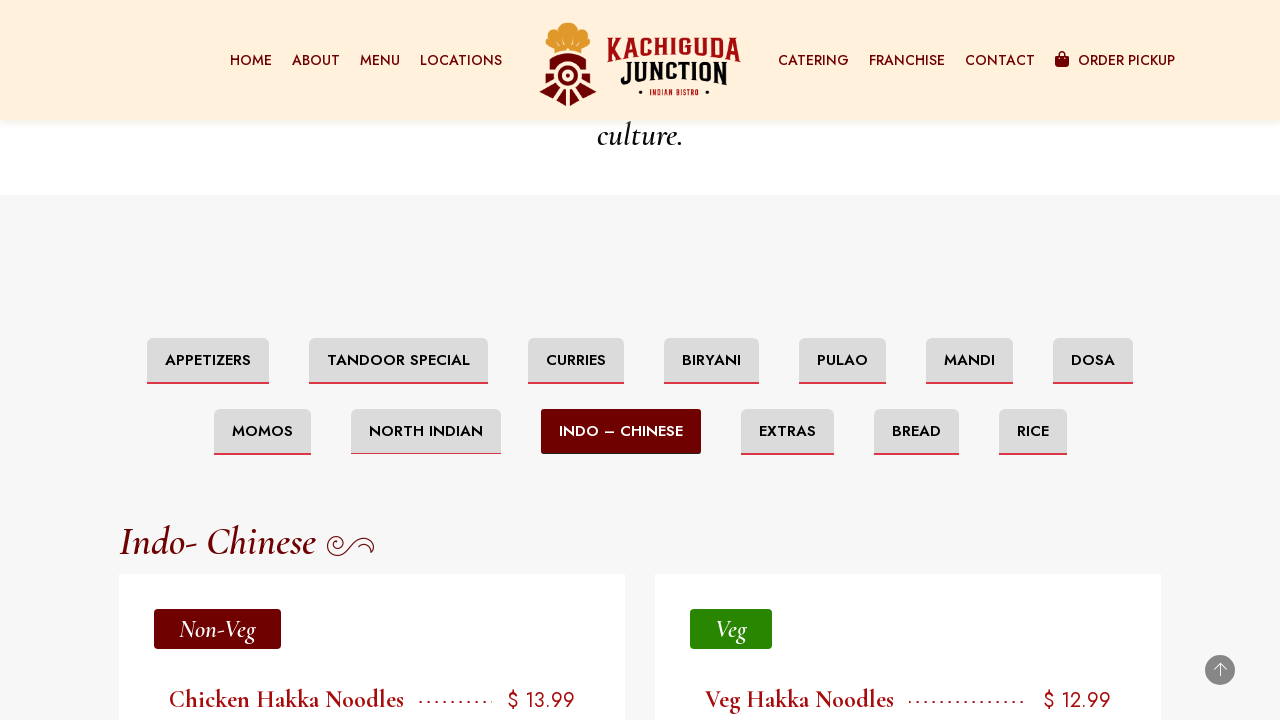

Waited 1 second for tab 10 content to render
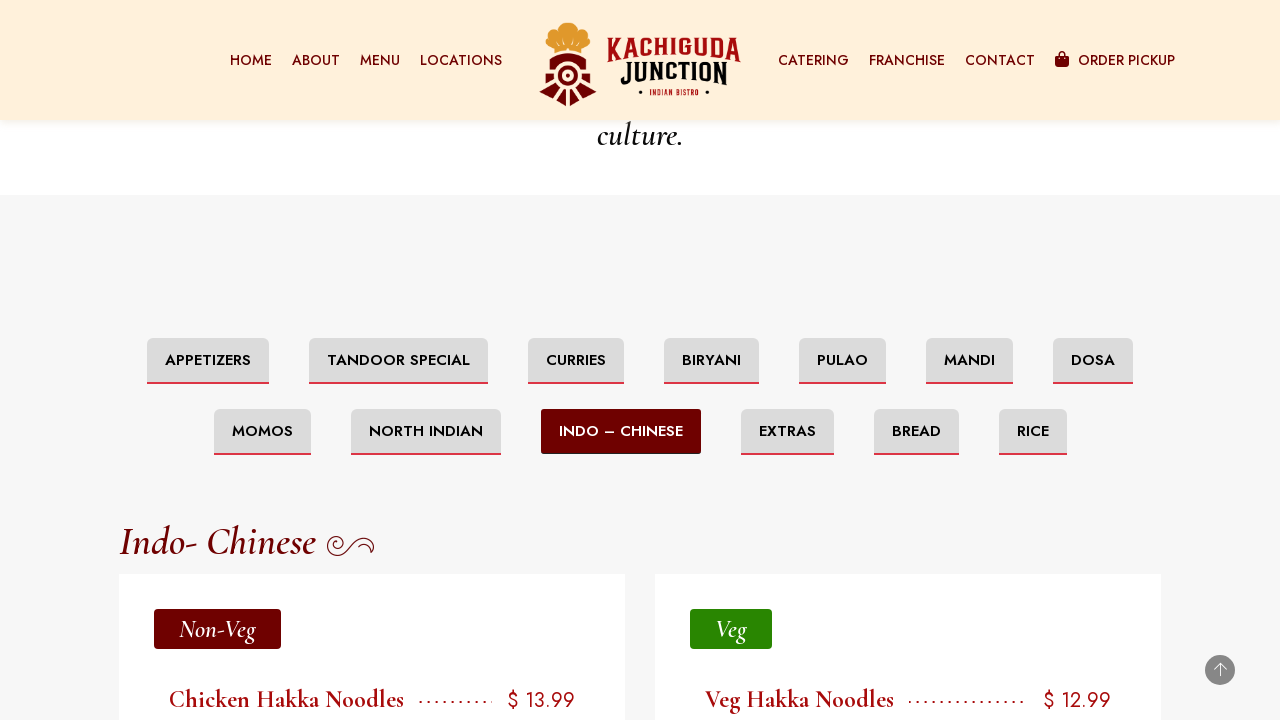

Clicked menu category tab 11 of 13 at (787, 432) on xpath=//ul[@role="tablist"]/li >> nth=10
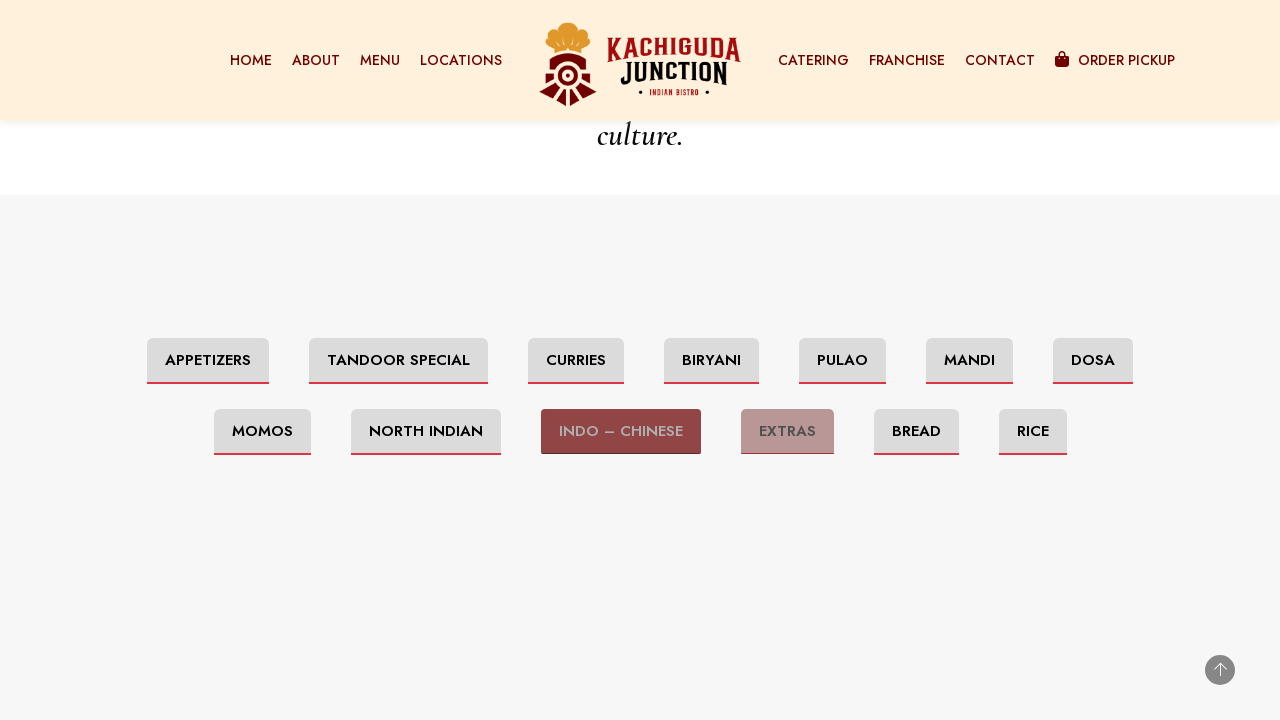

Tab 11 content loaded and is active
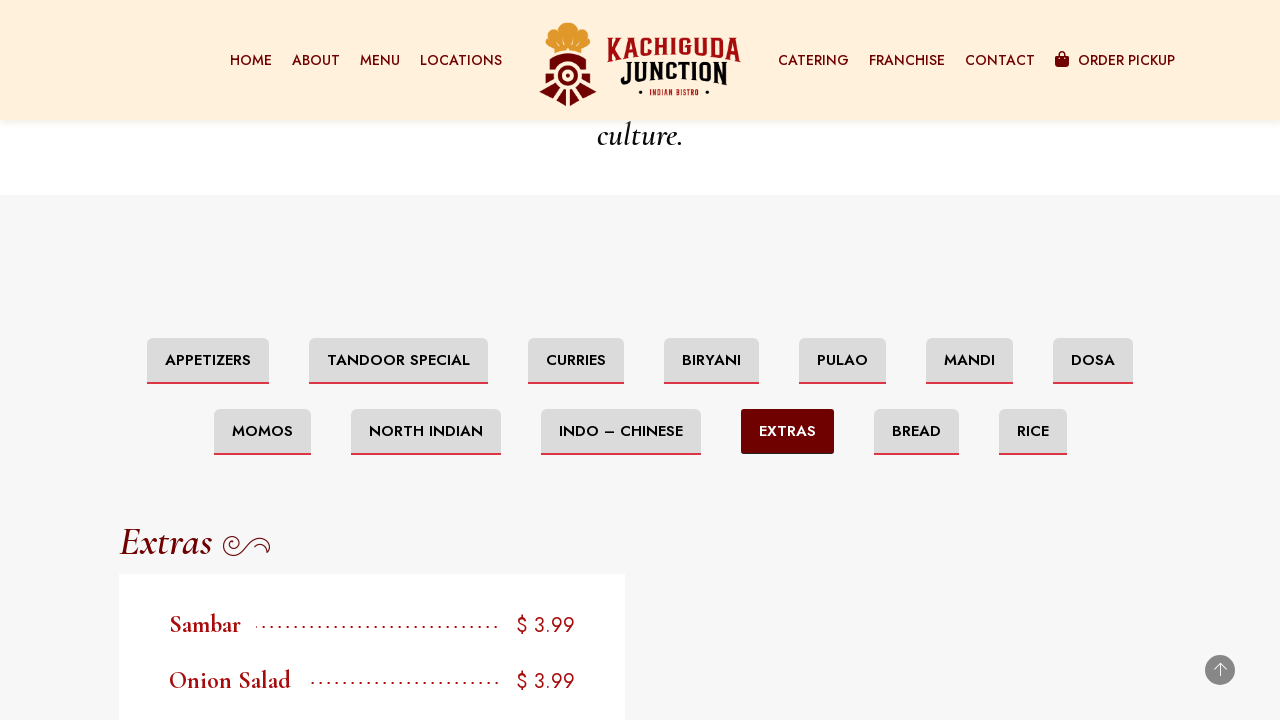

Waited 1 second for tab 11 content to render
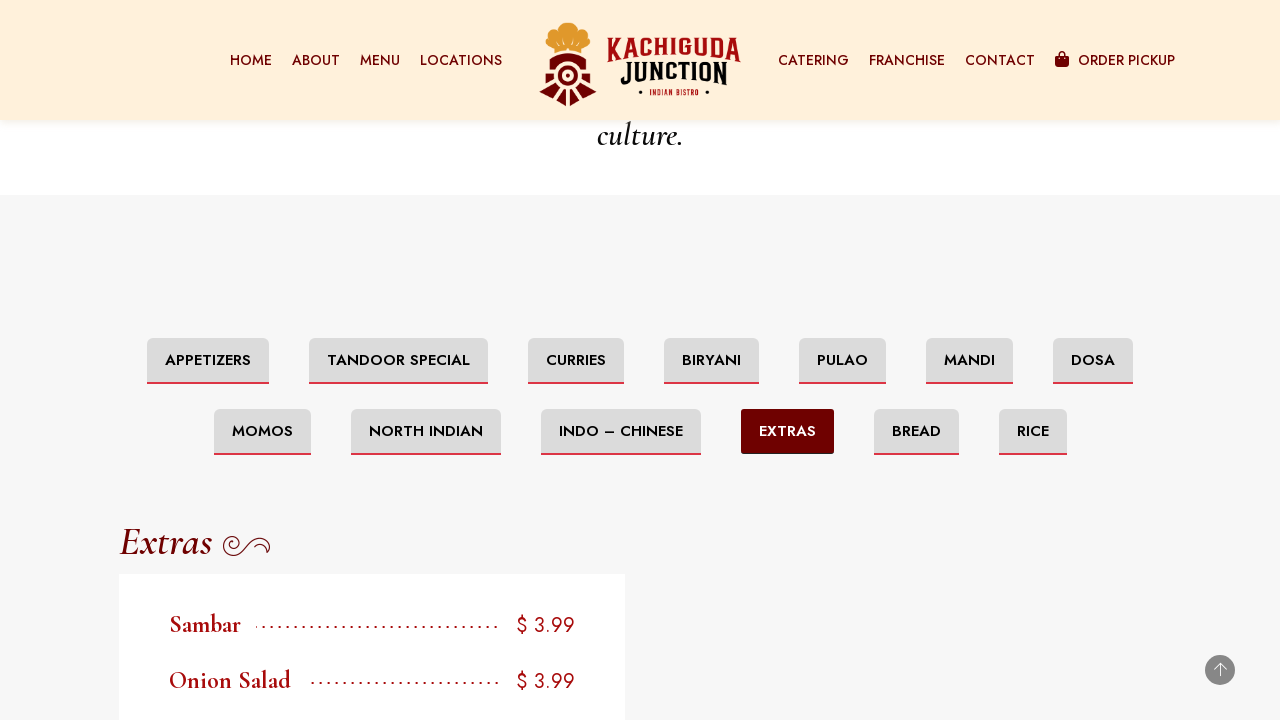

Clicked menu category tab 12 of 13 at (916, 432) on xpath=//ul[@role="tablist"]/li >> nth=11
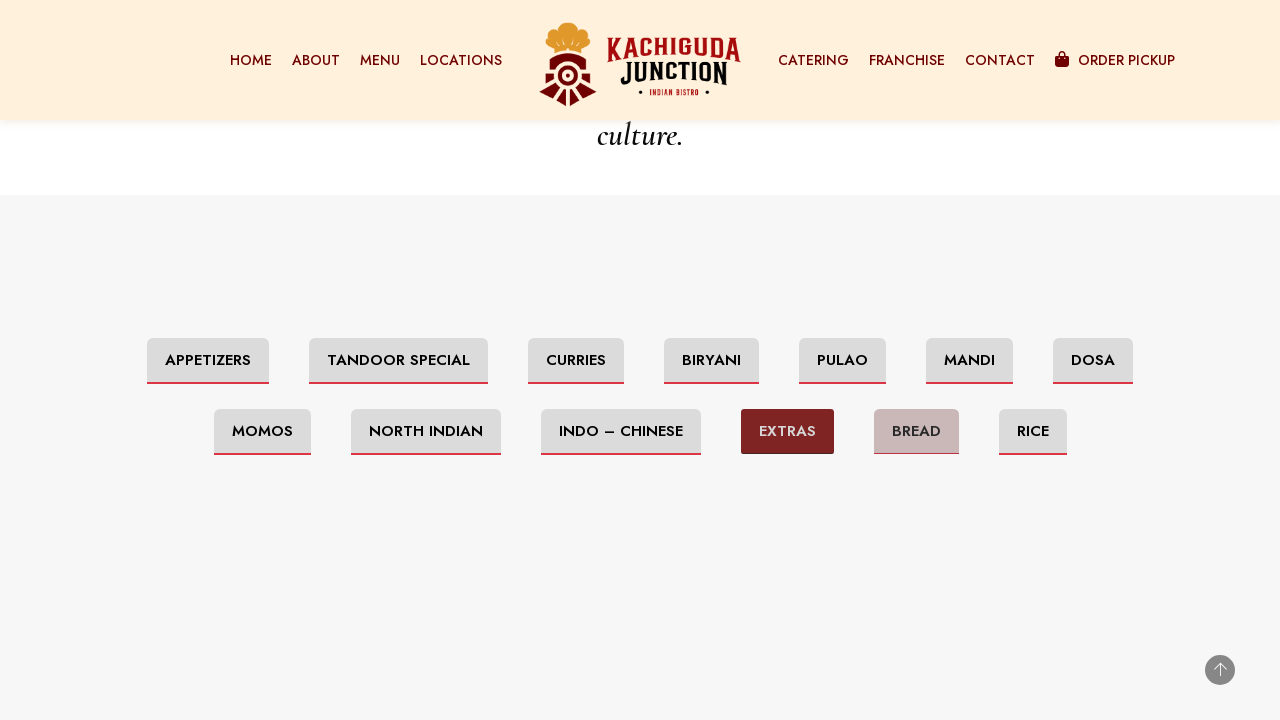

Tab 12 content loaded and is active
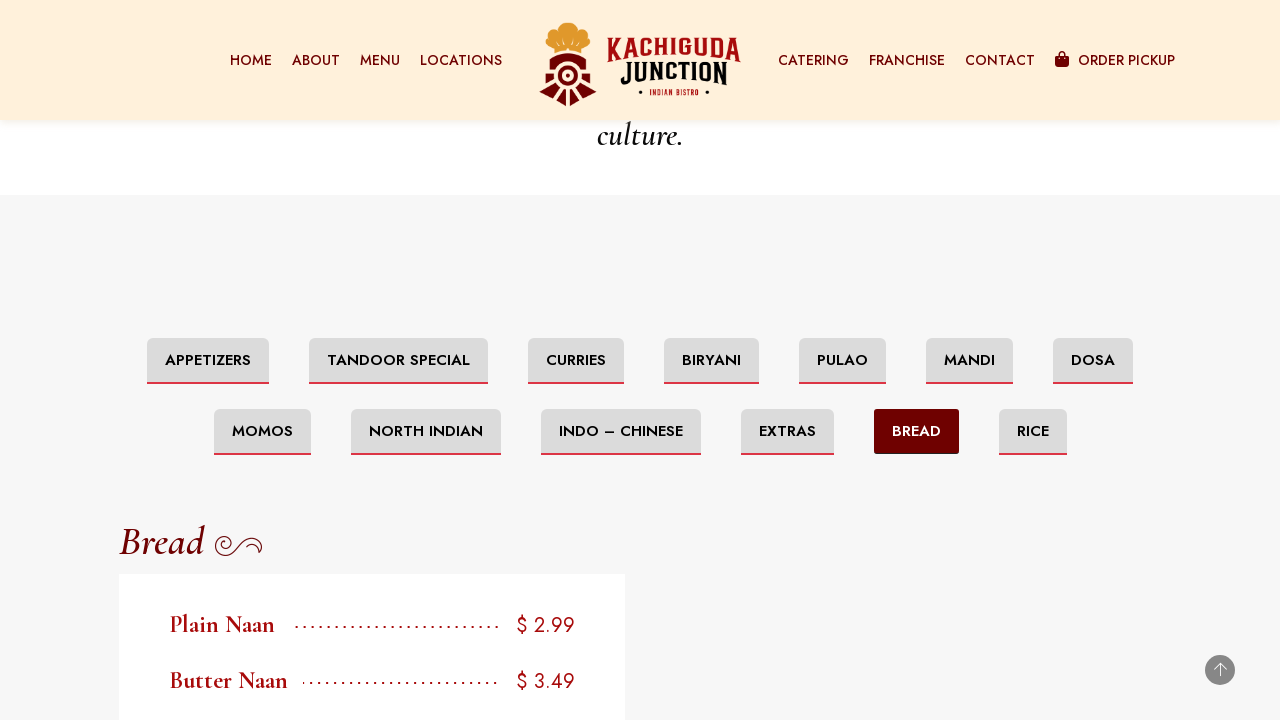

Waited 1 second for tab 12 content to render
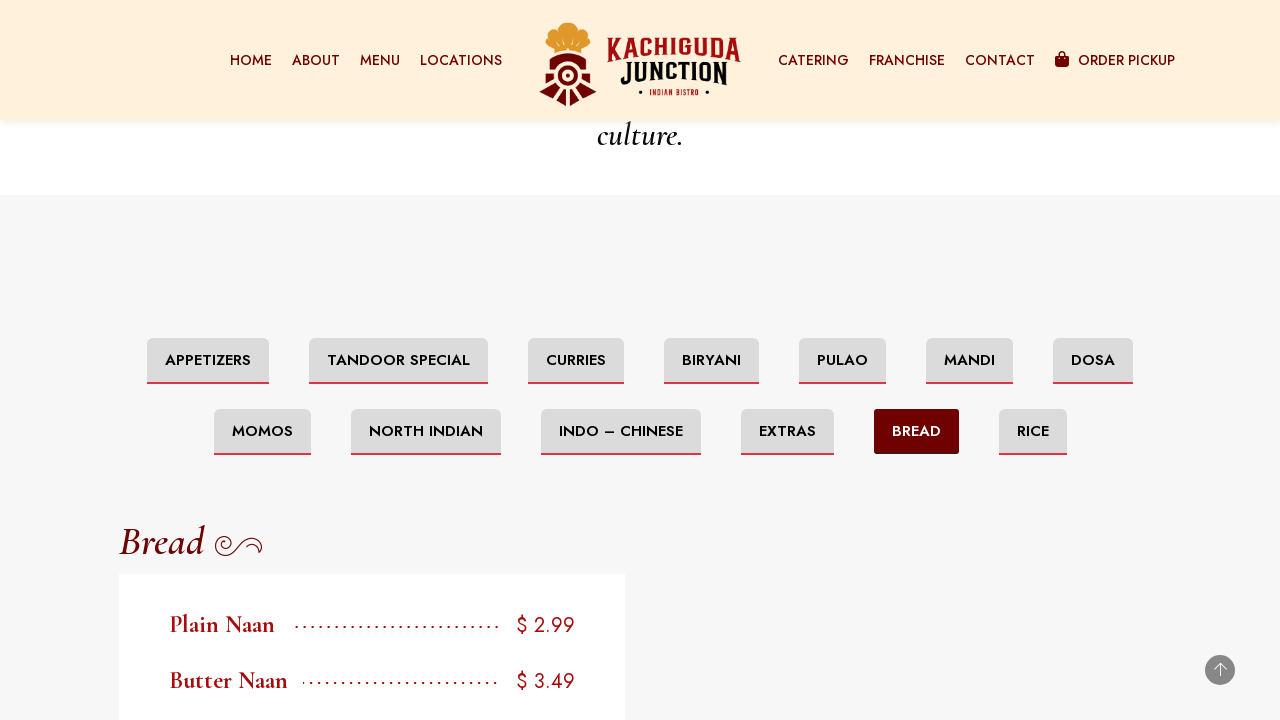

Clicked menu category tab 13 of 13 at (1032, 432) on xpath=//ul[@role="tablist"]/li >> nth=12
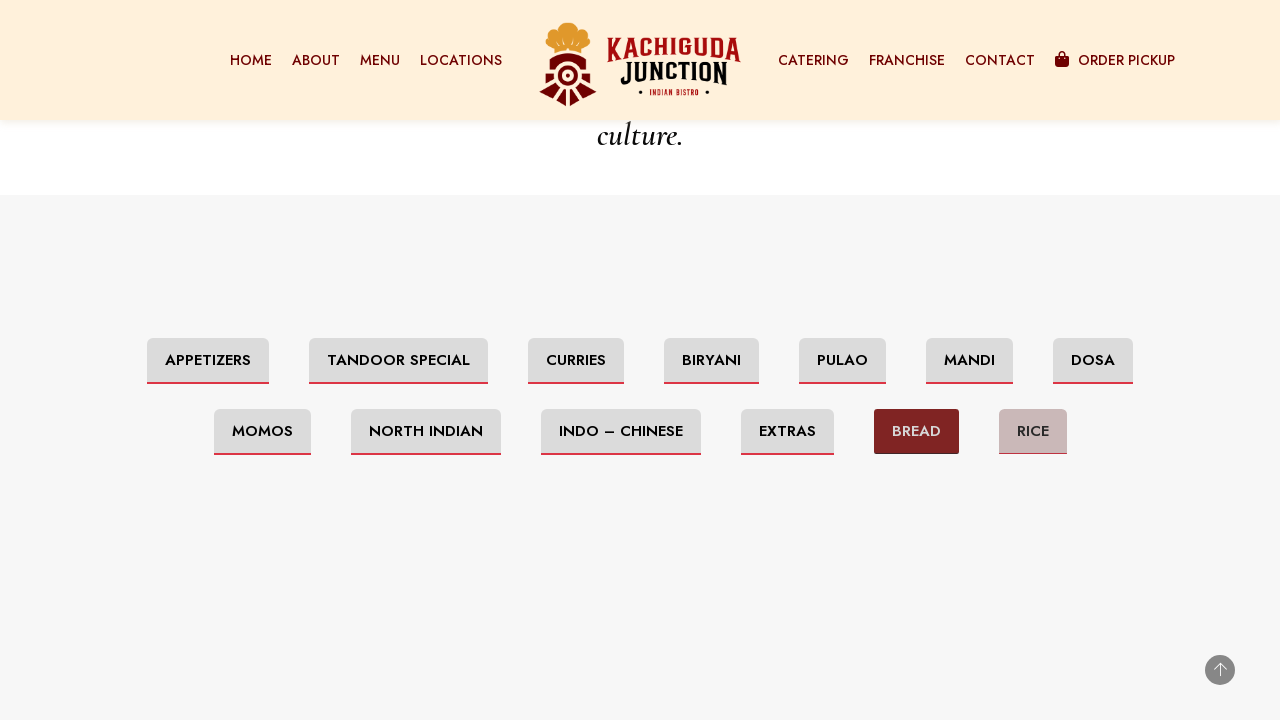

Tab 13 content loaded and is active
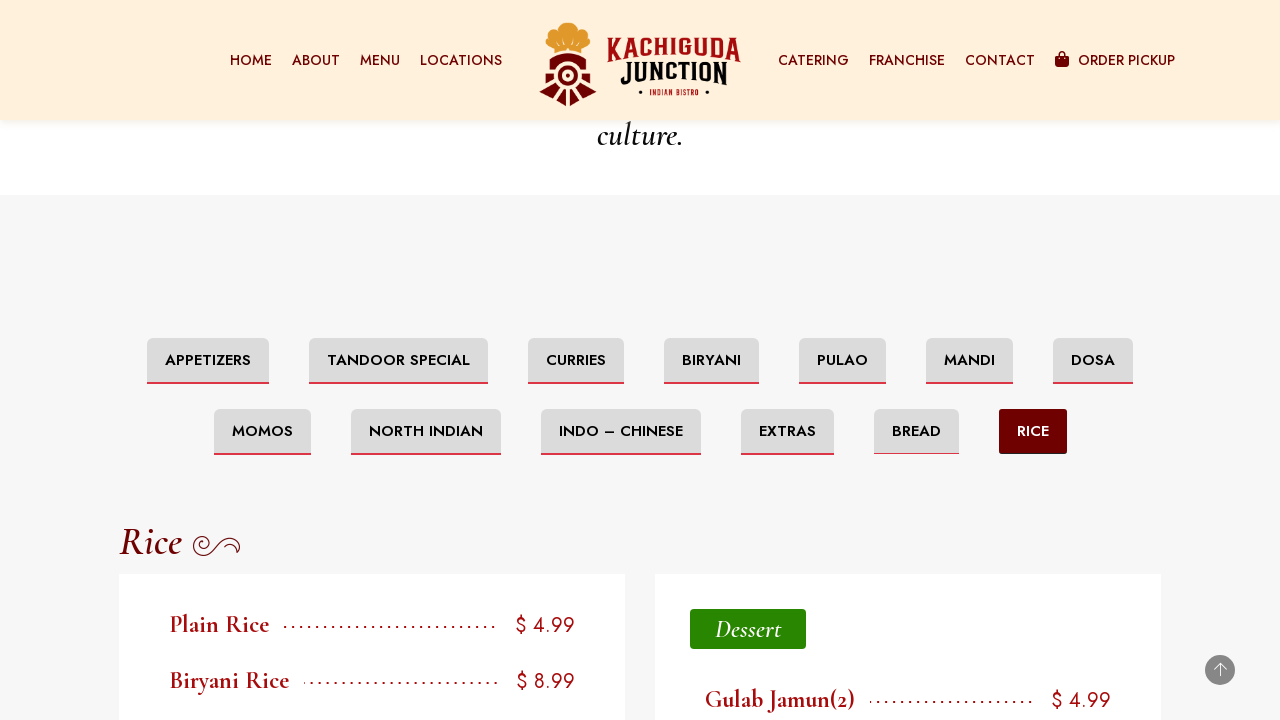

Waited 1 second for tab 13 content to render
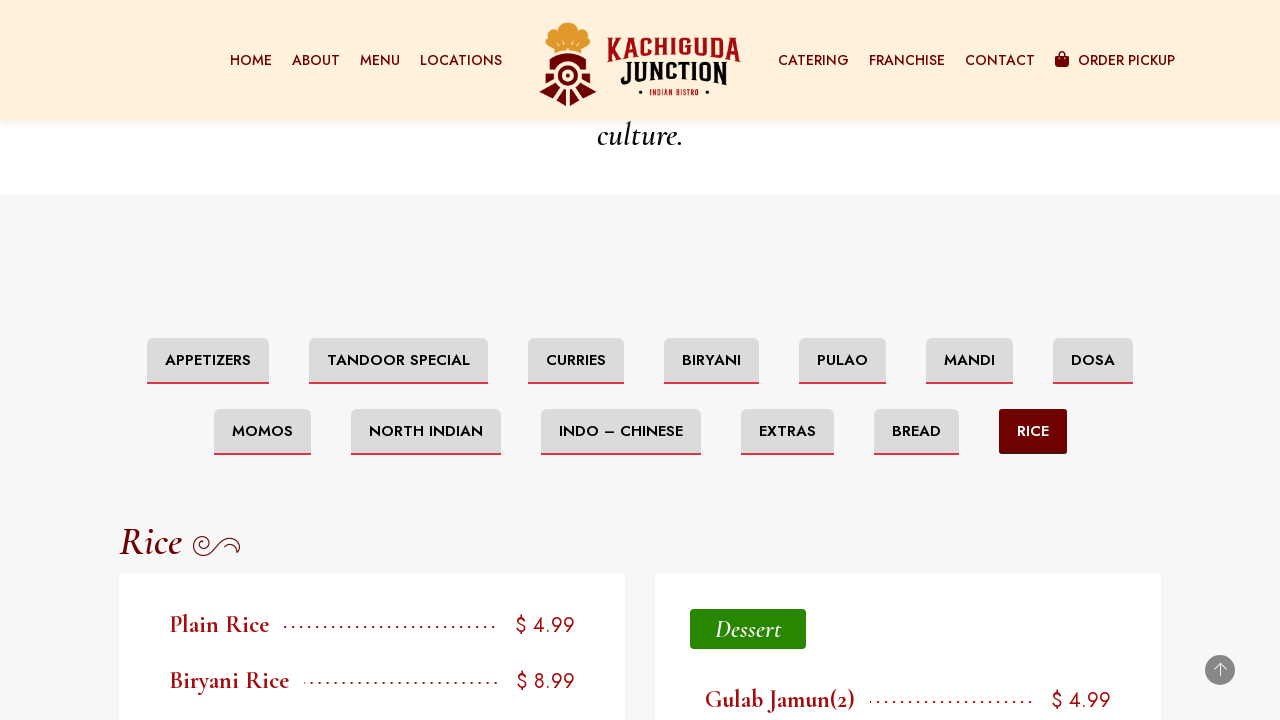

Verified menu items are visible in the final active tab
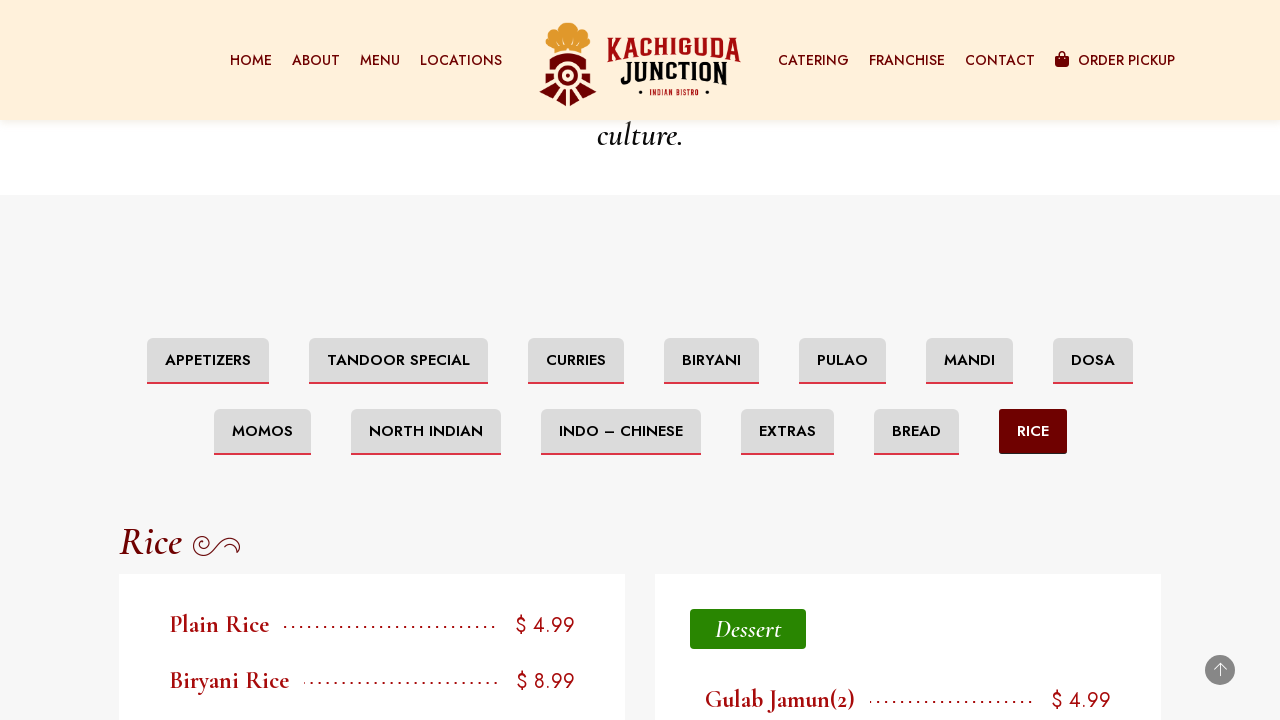

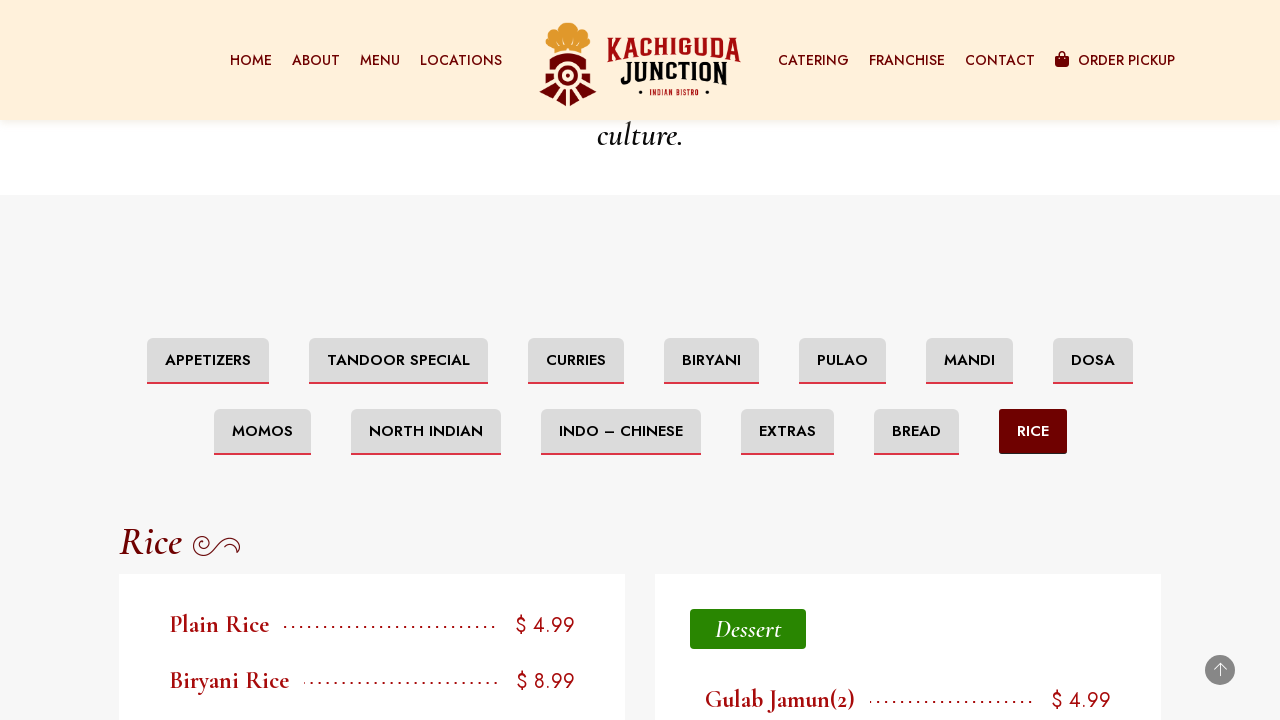